Tests infinite scrolling by repeatedly scrolling down the page 250 pixels at a time, 10 iterations total

Starting URL: http://practice.cybertekschool.com/infinite_scroll

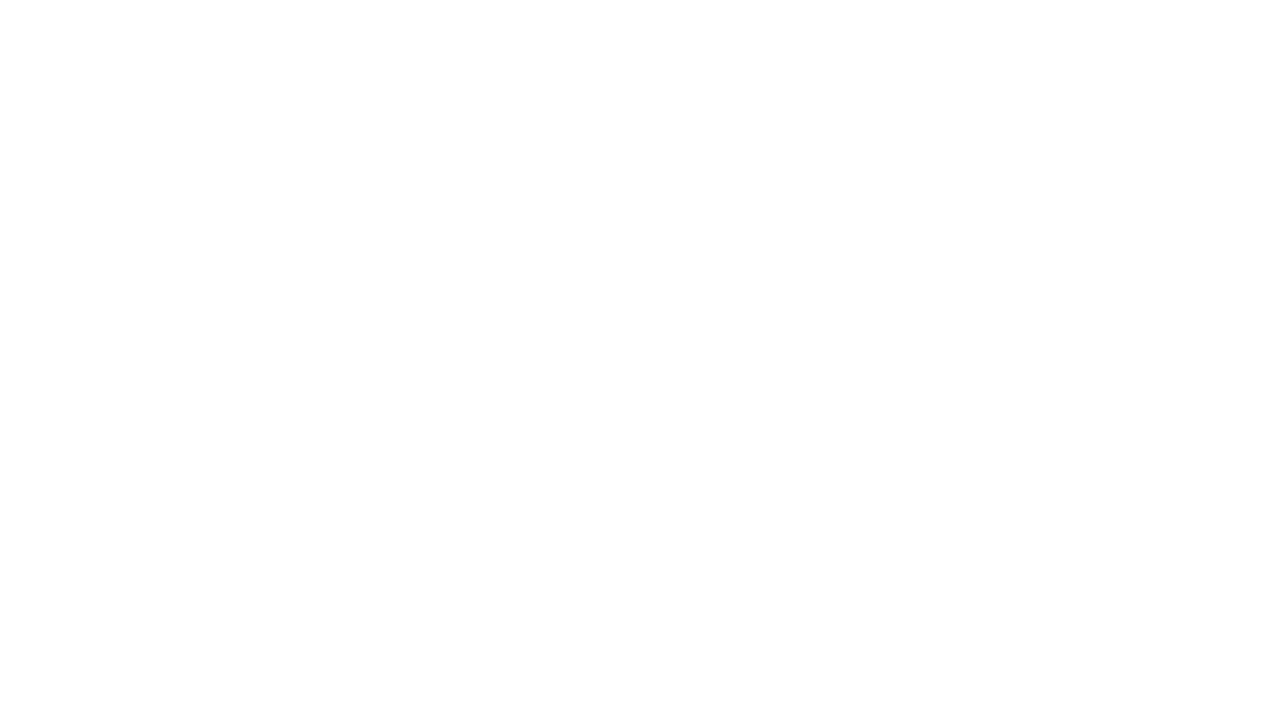

Set viewport size to 1920x1080
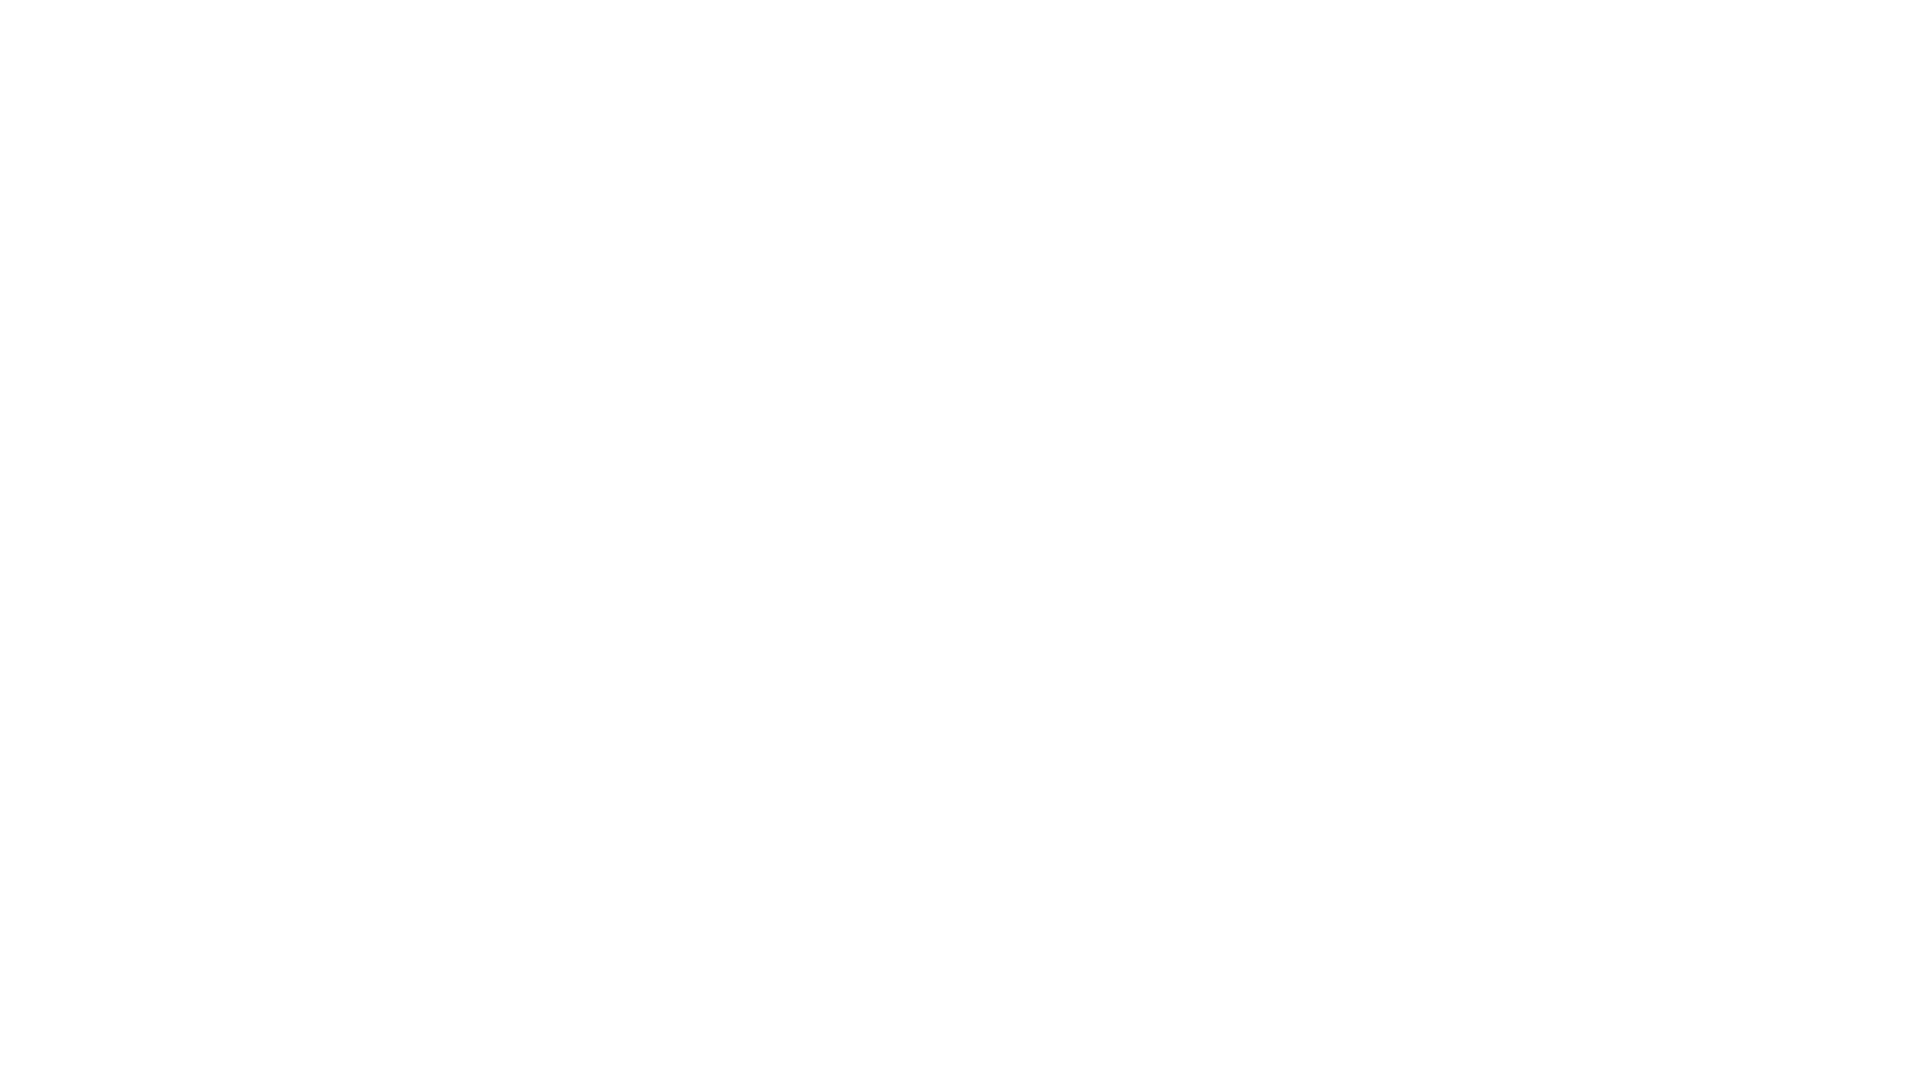

Scrolled down 250 pixels (iteration 1/10)
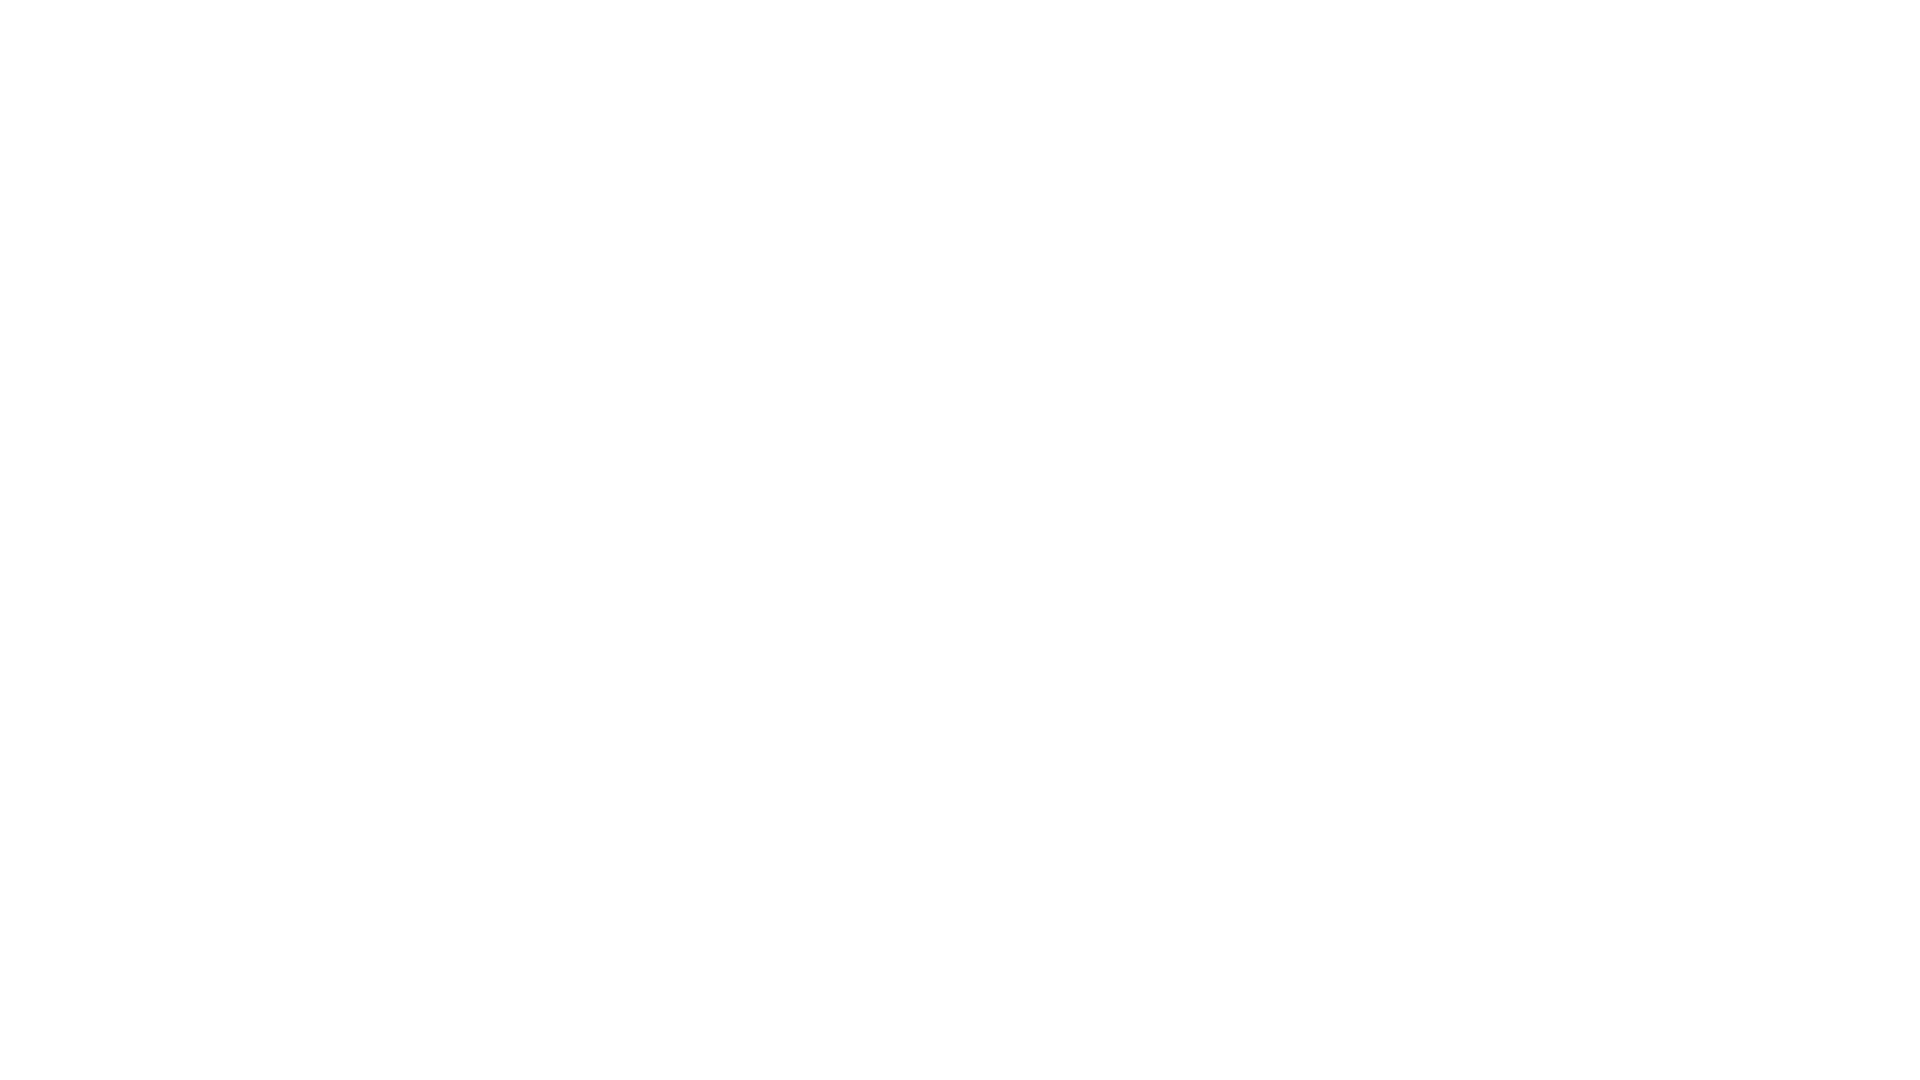

Waited 1 second for content to load after scroll (iteration 1/10)
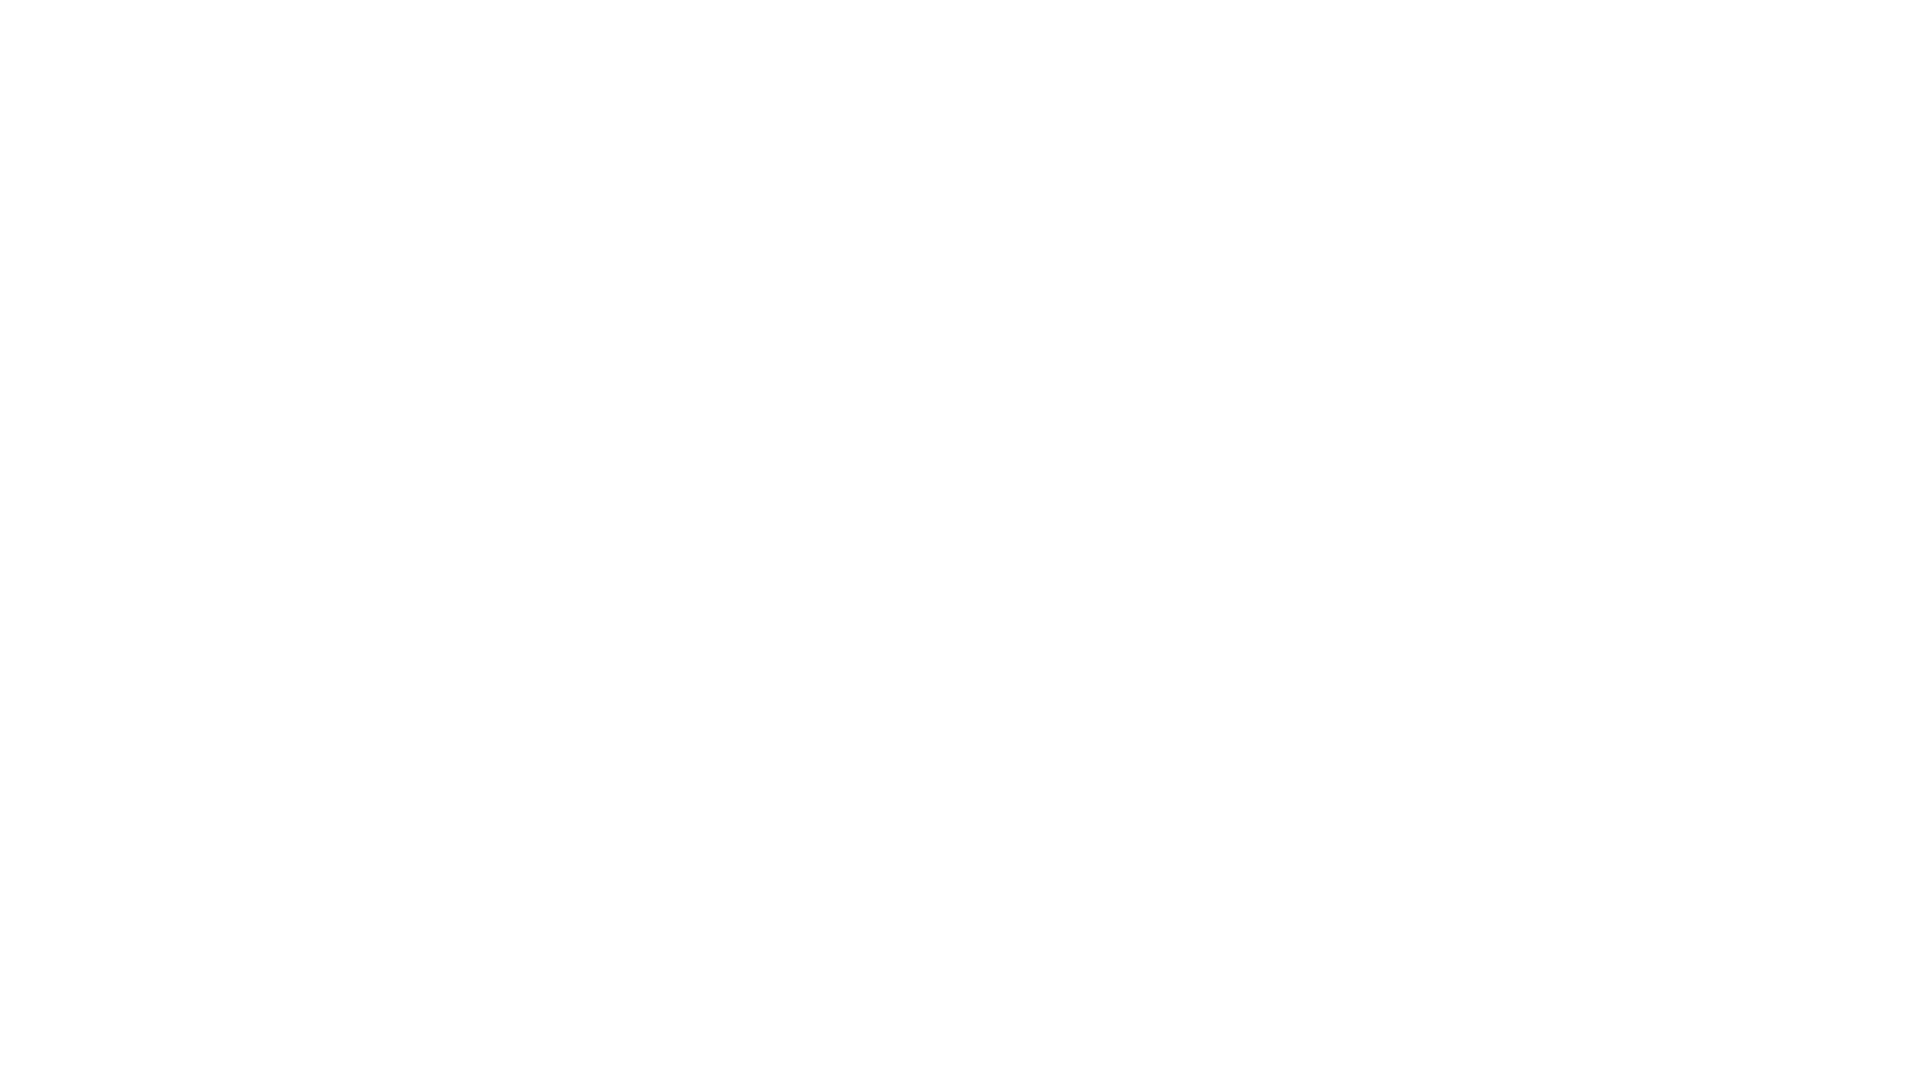

Scrolled down 250 pixels (iteration 2/10)
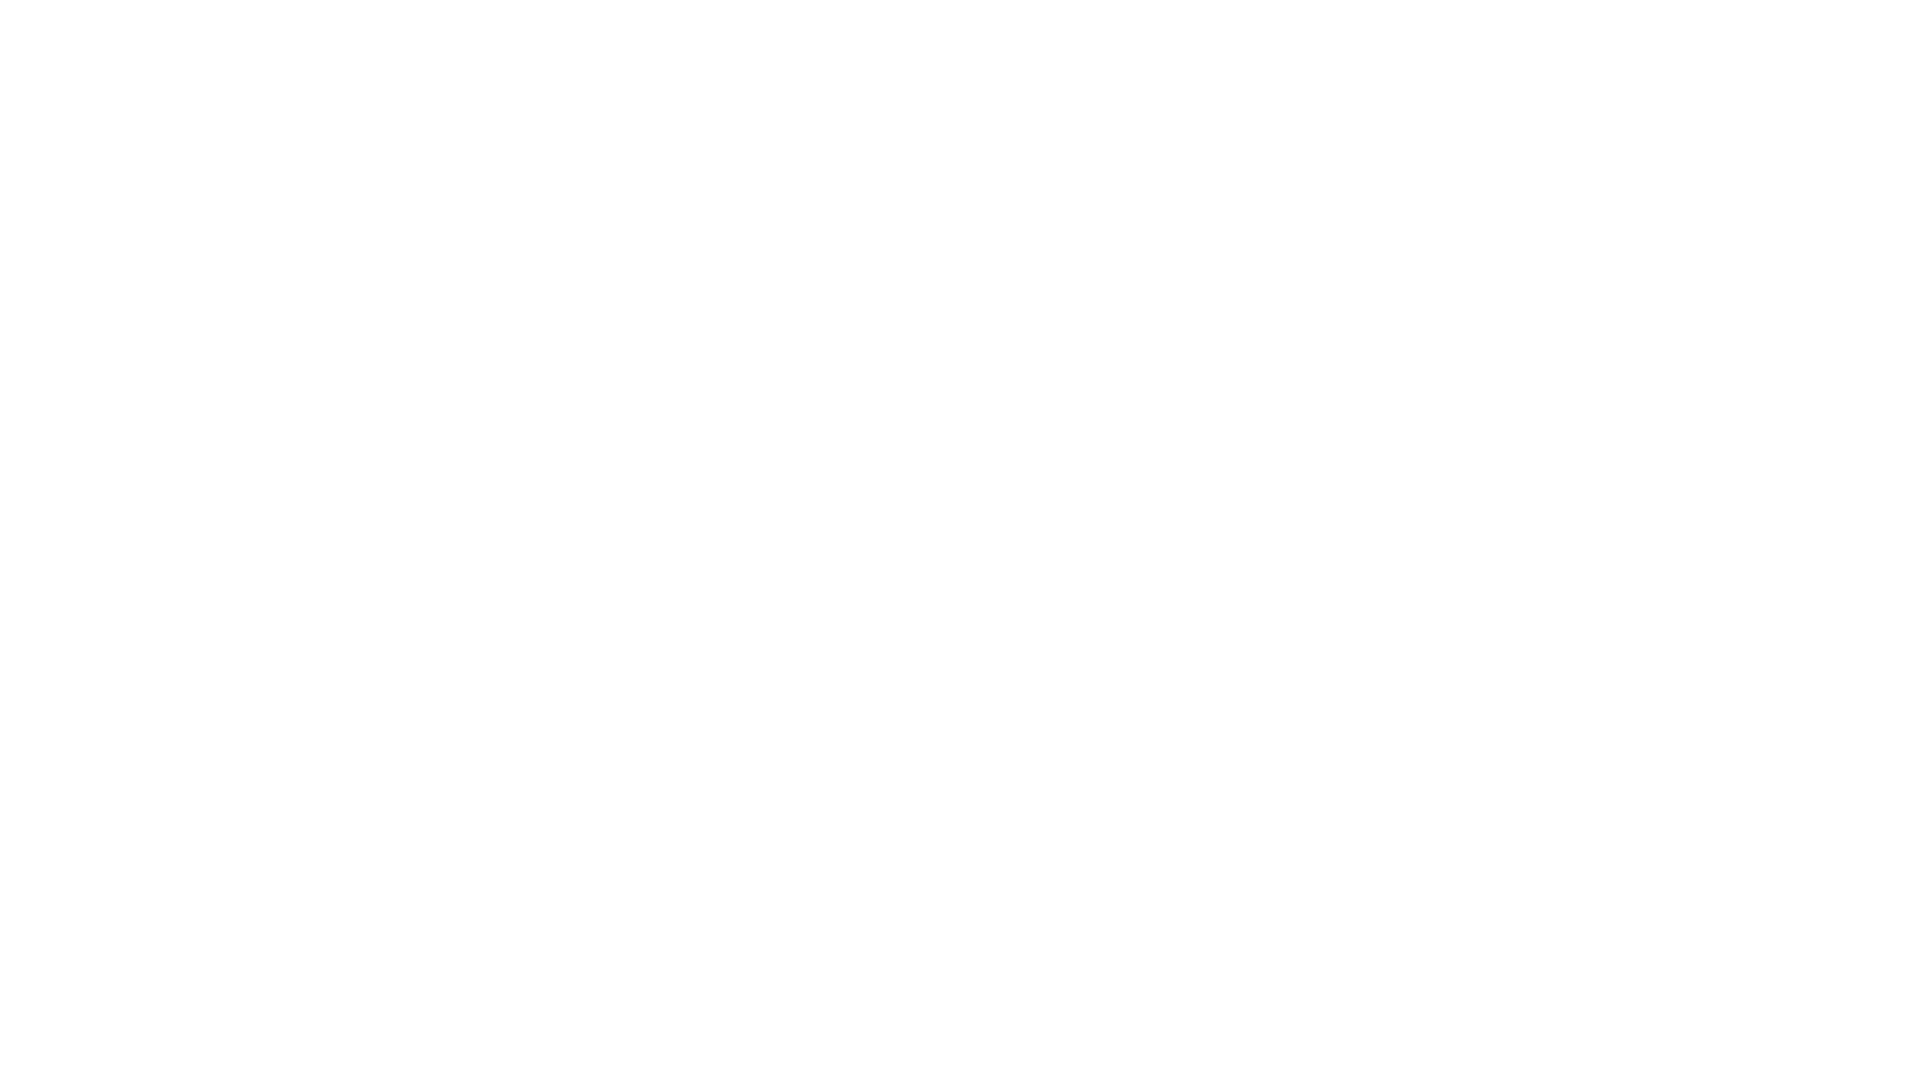

Waited 1 second for content to load after scroll (iteration 2/10)
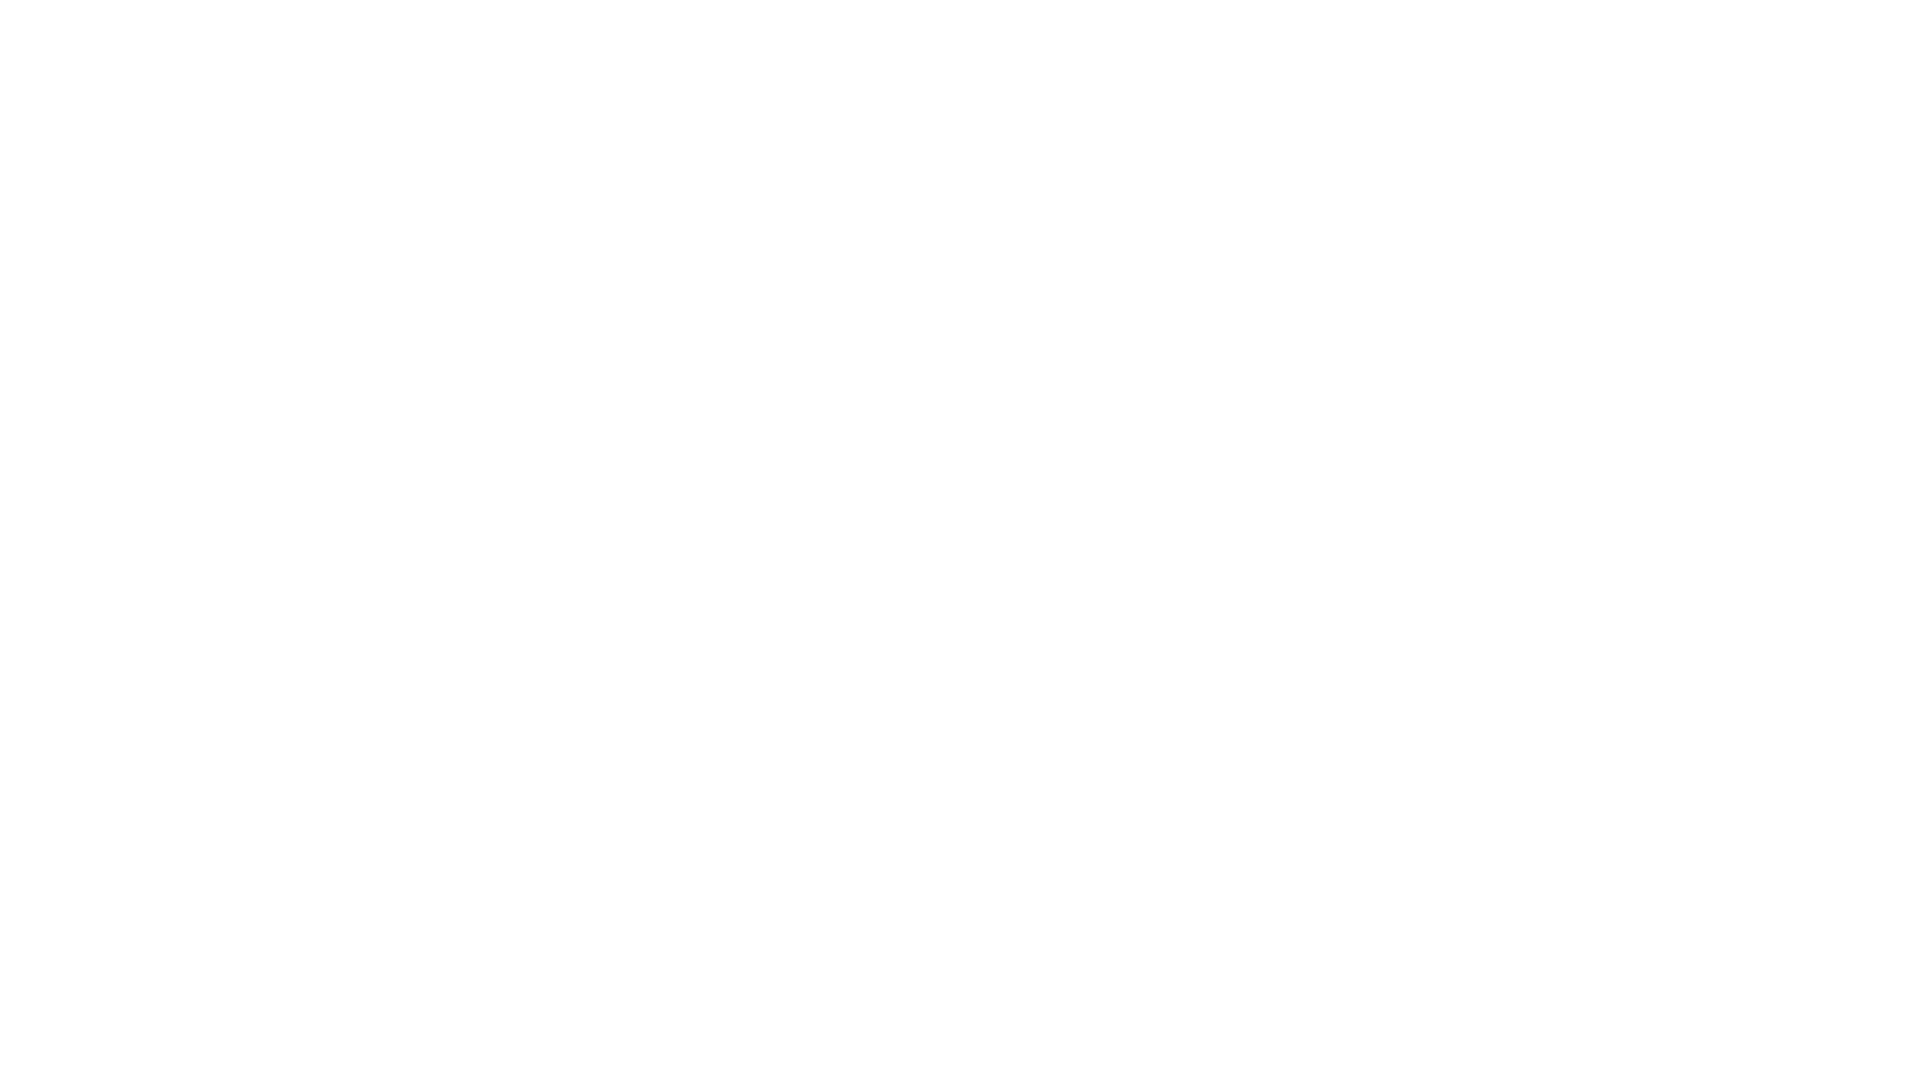

Scrolled down 250 pixels (iteration 3/10)
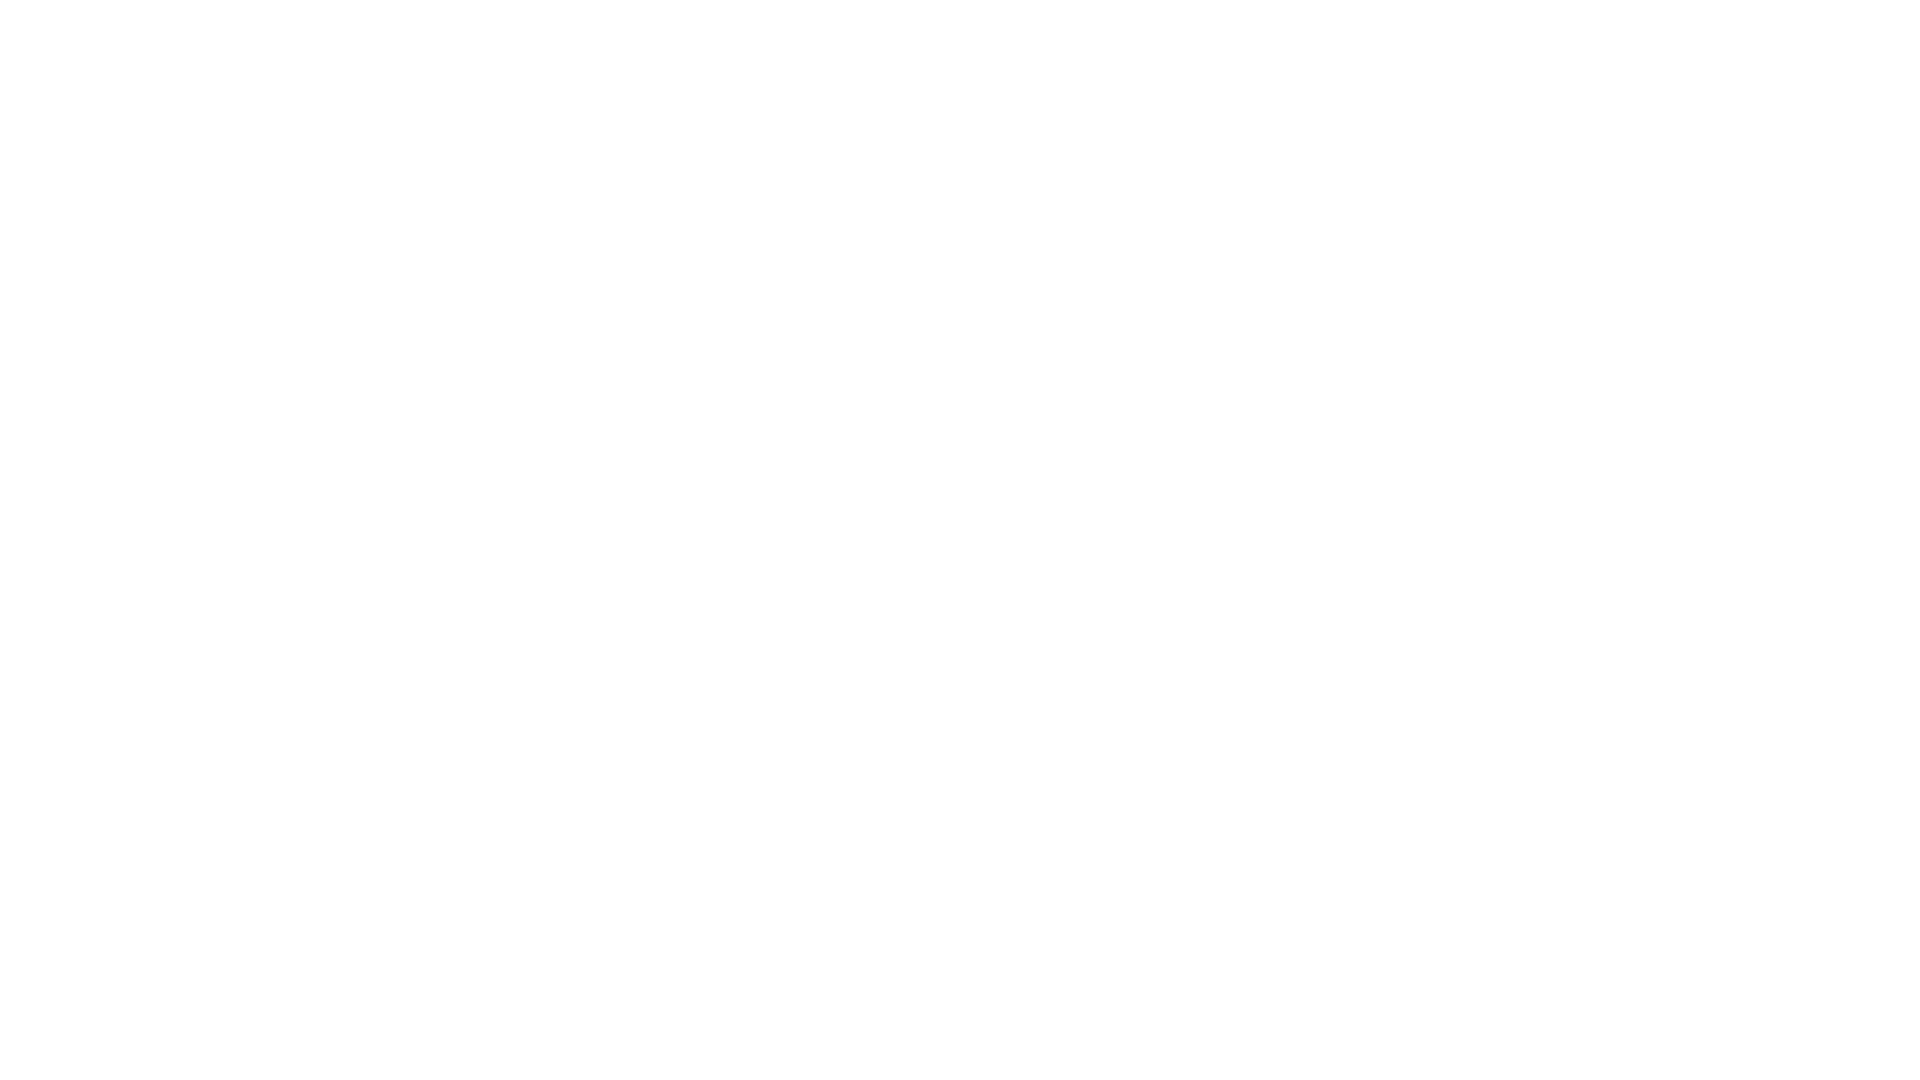

Waited 1 second for content to load after scroll (iteration 3/10)
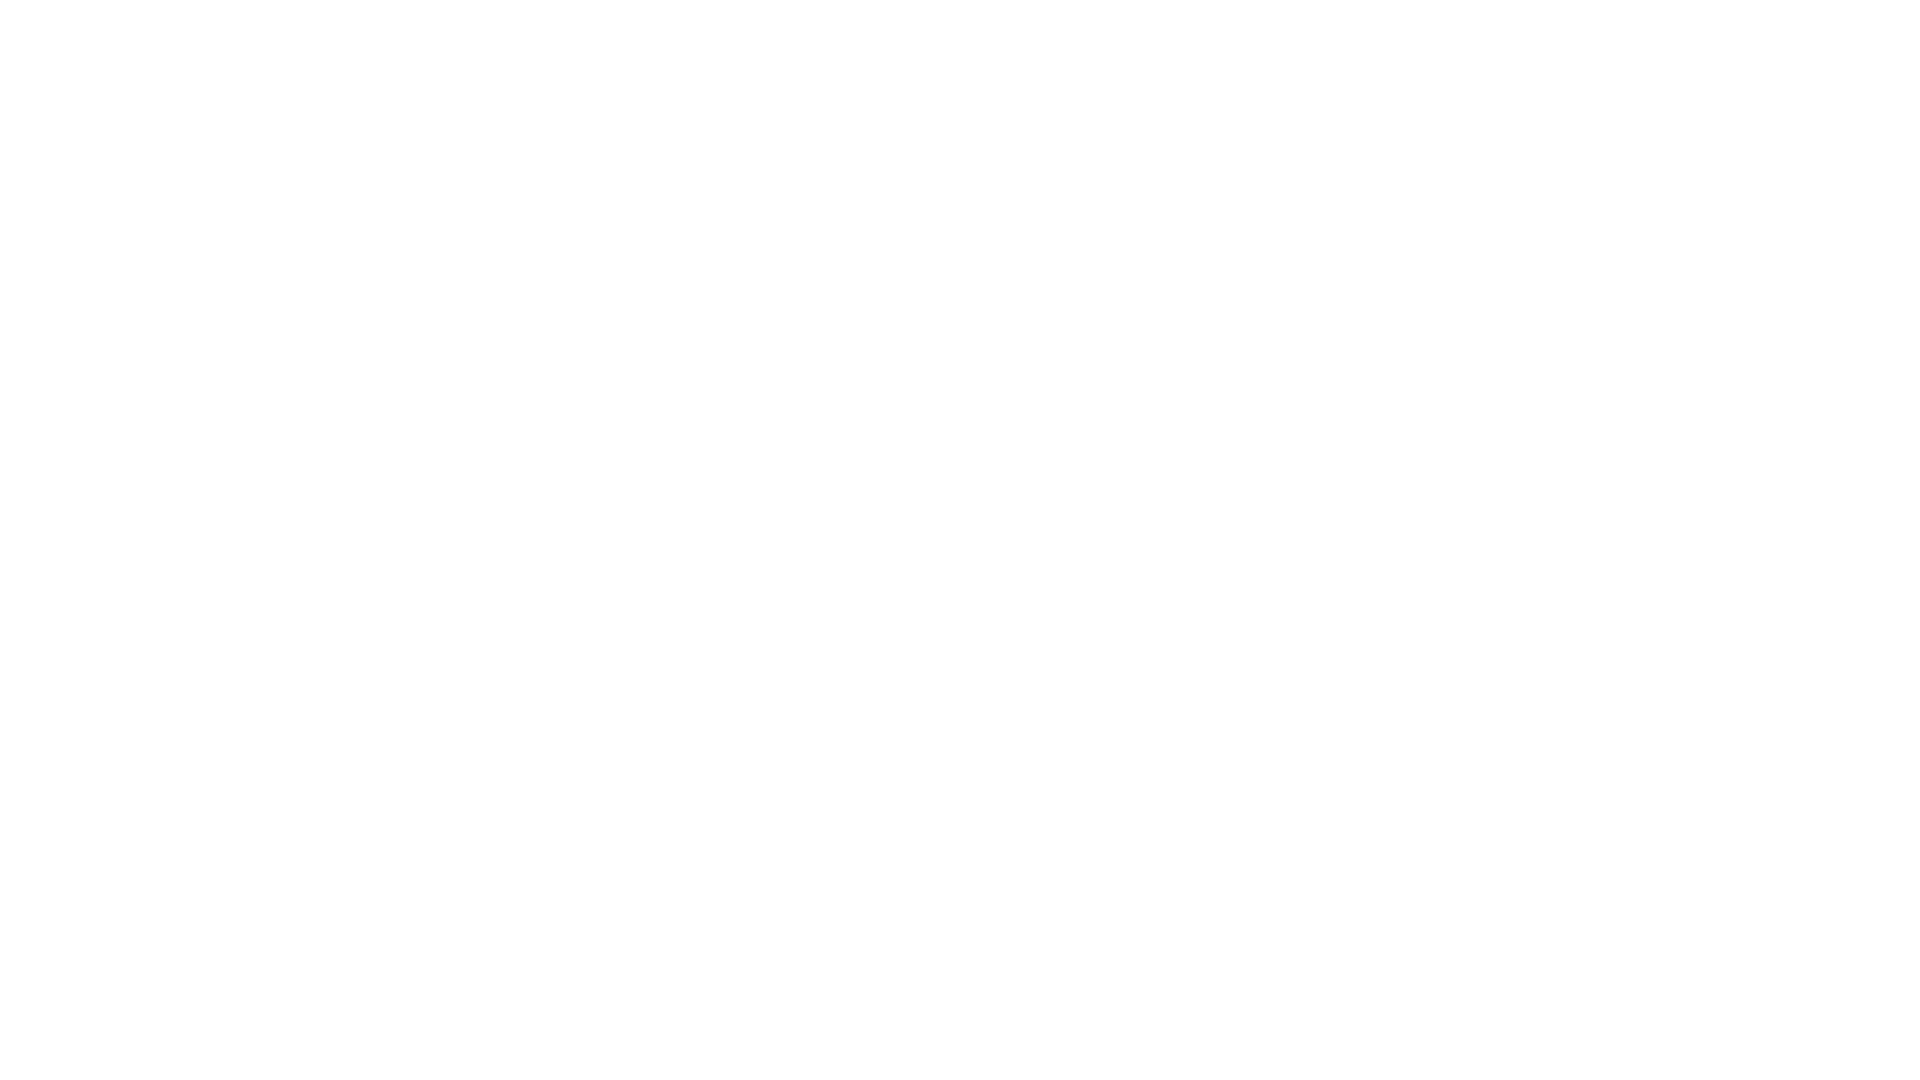

Scrolled down 250 pixels (iteration 4/10)
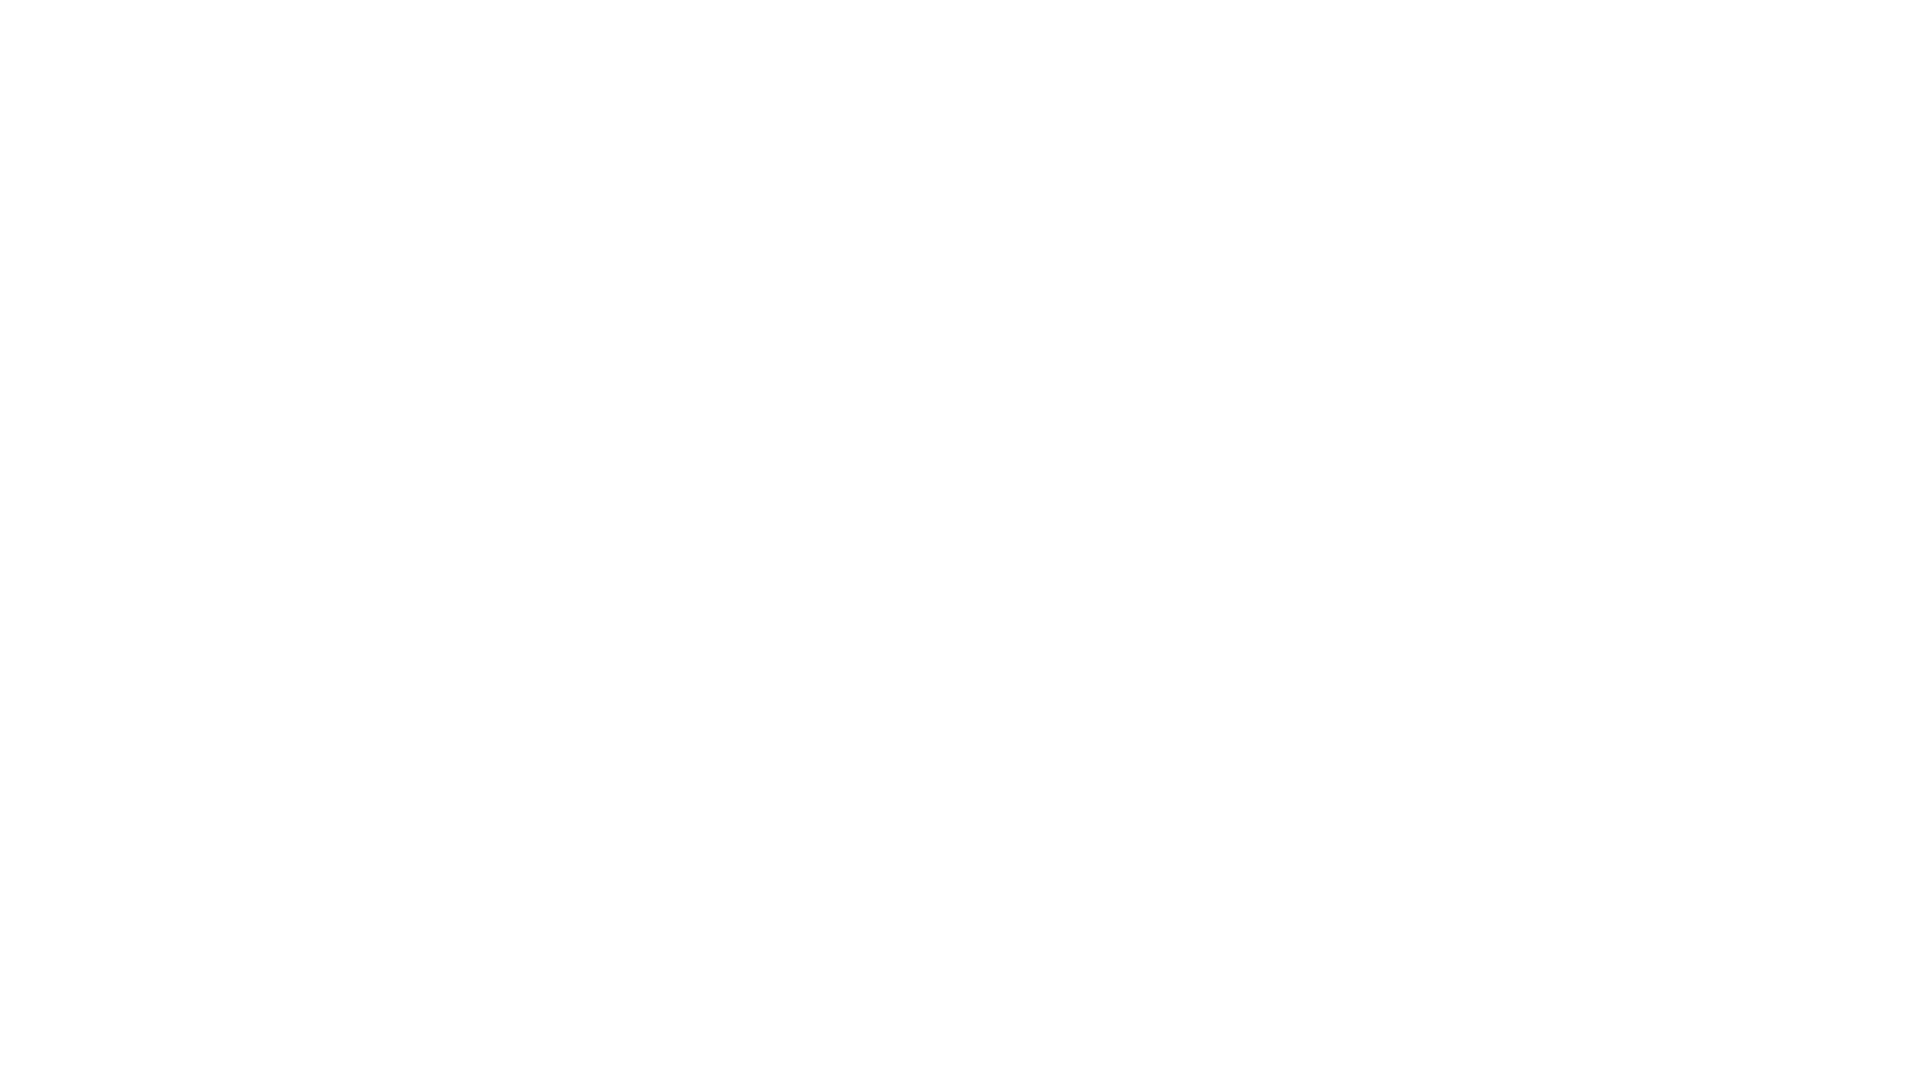

Waited 1 second for content to load after scroll (iteration 4/10)
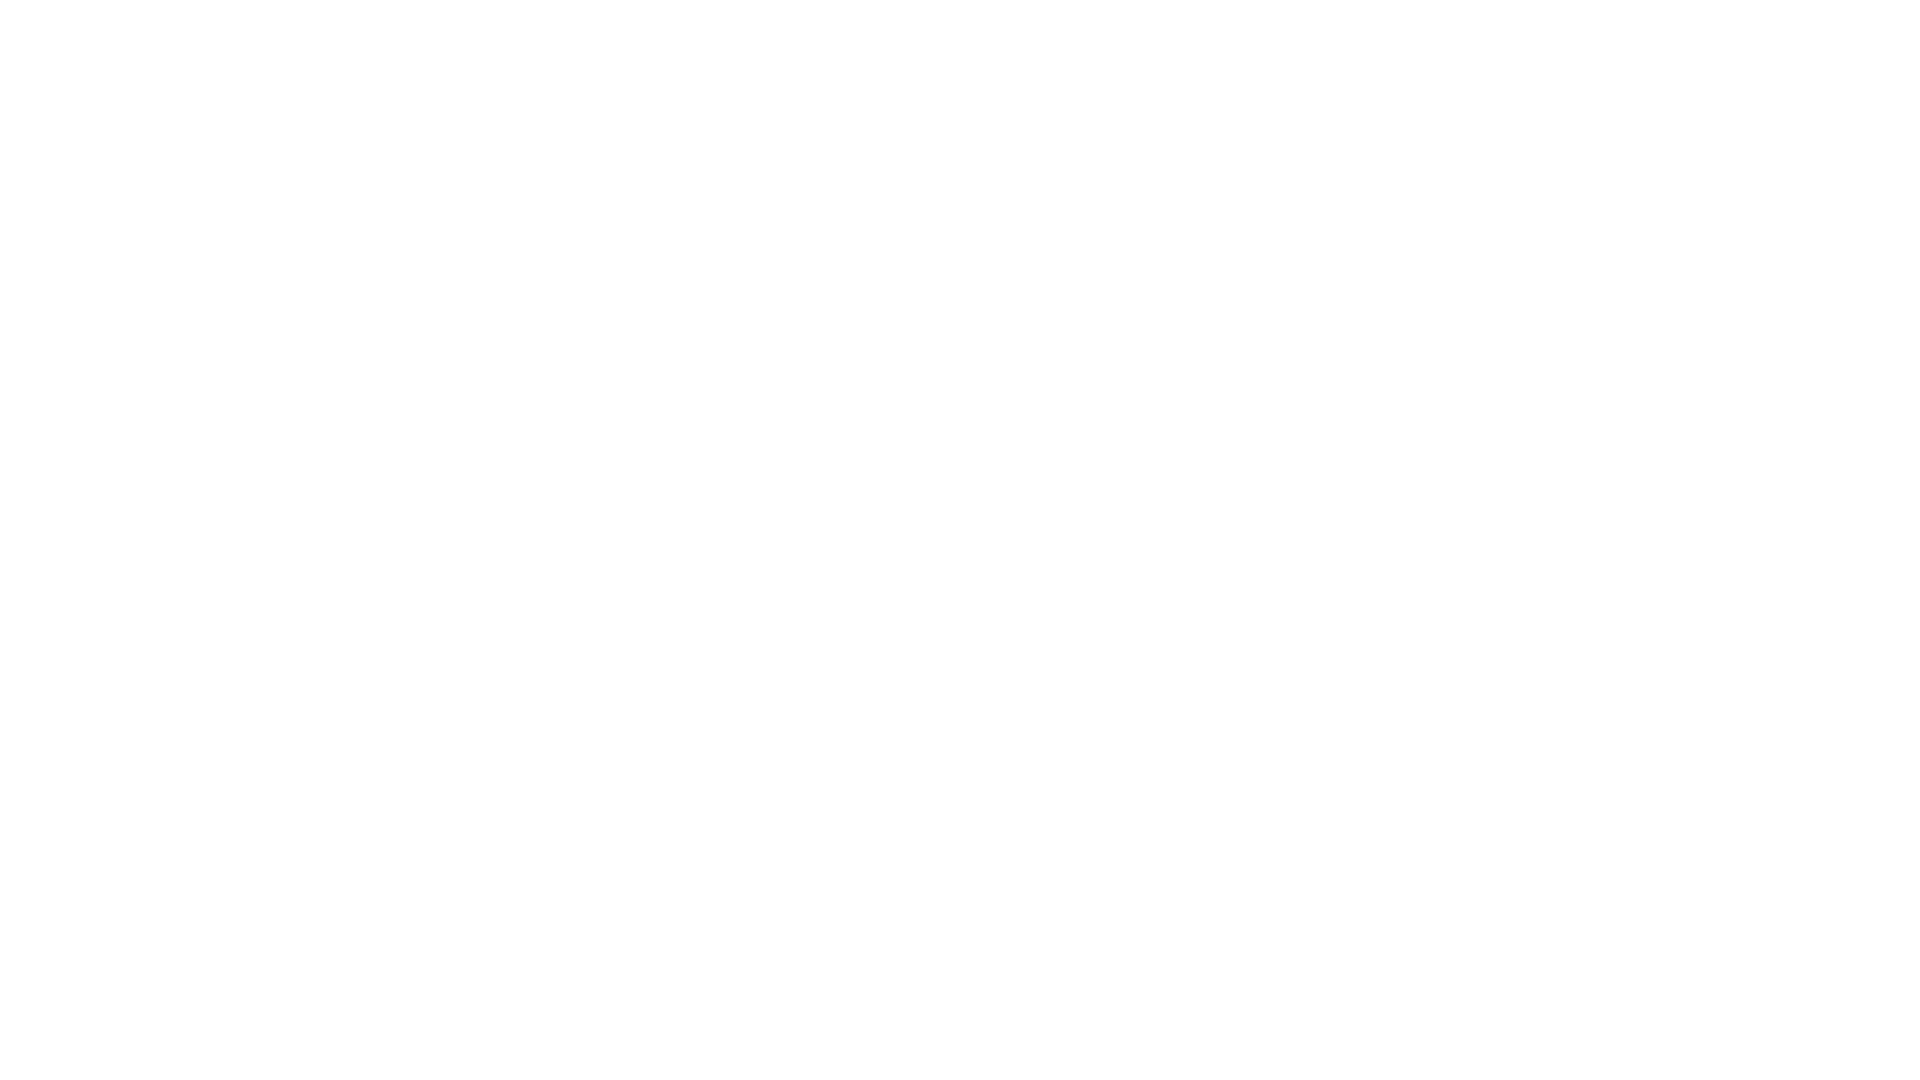

Scrolled down 250 pixels (iteration 5/10)
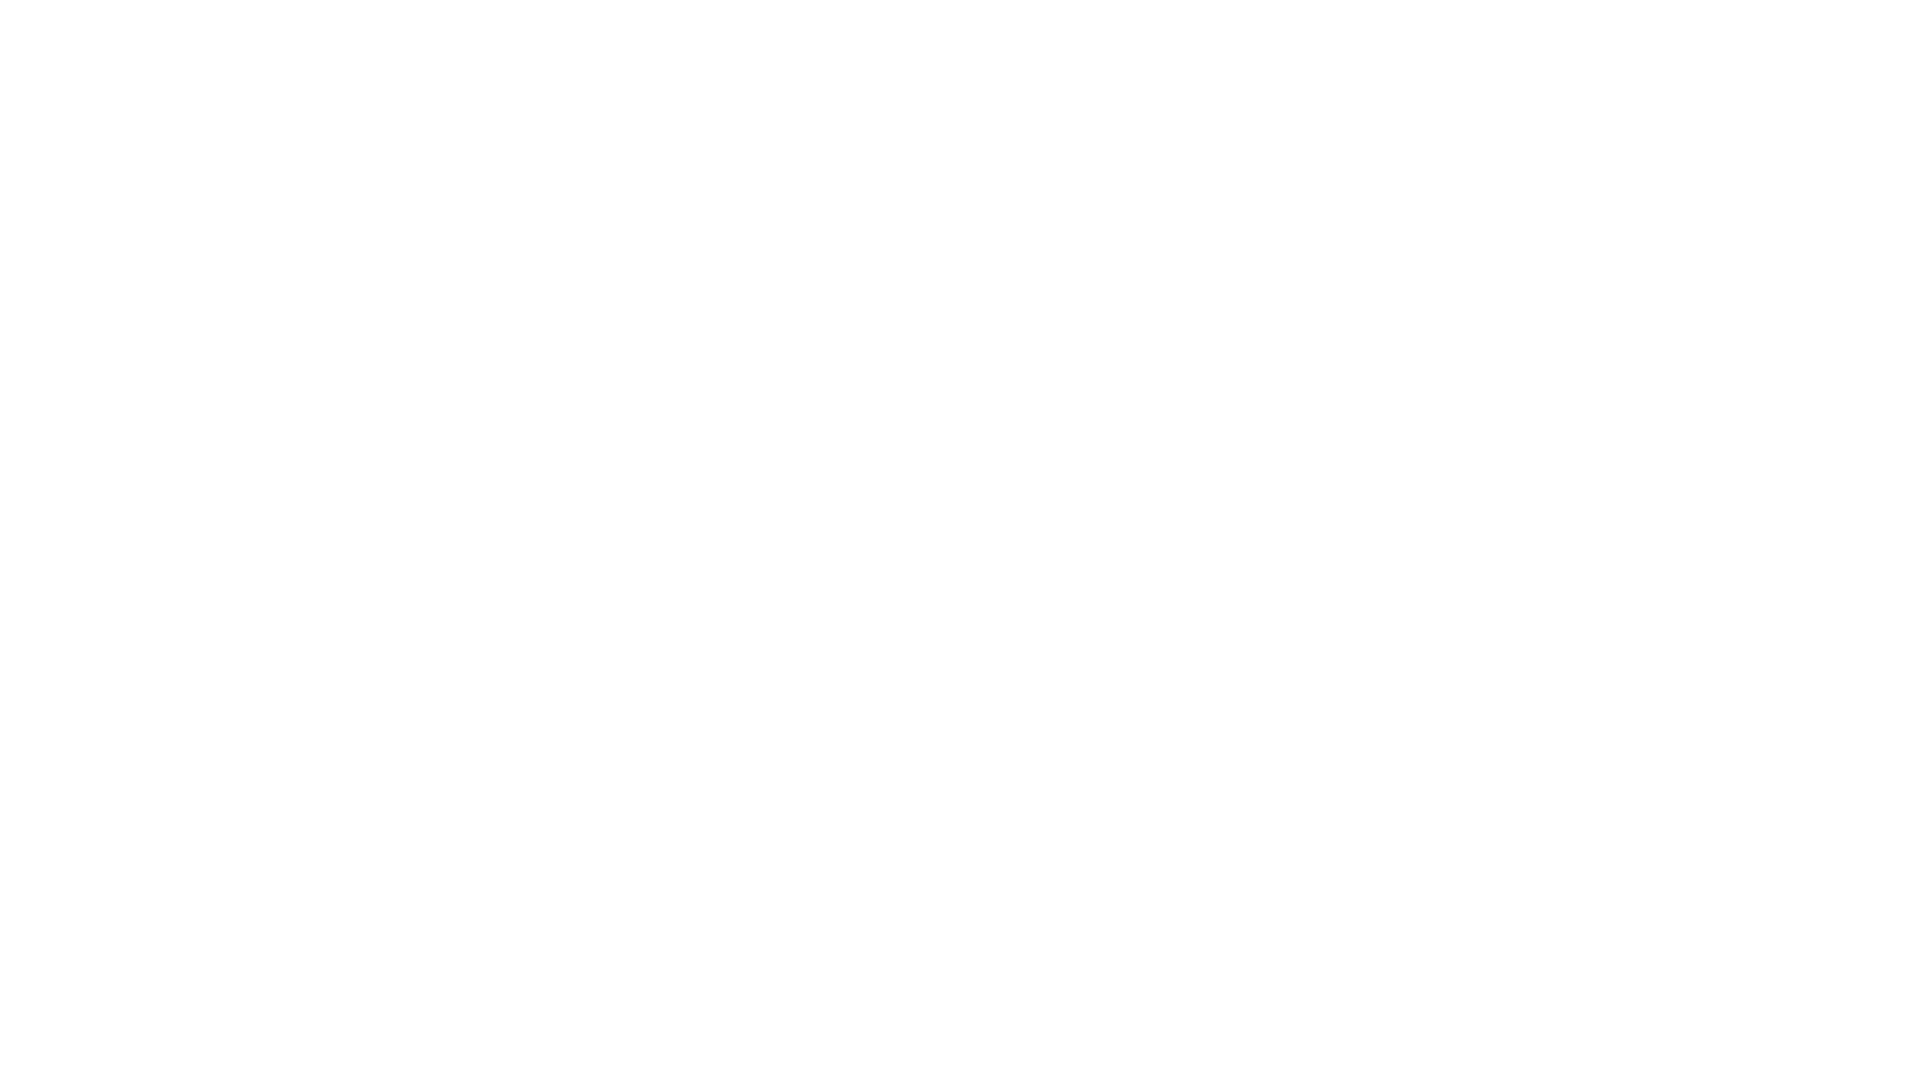

Waited 1 second for content to load after scroll (iteration 5/10)
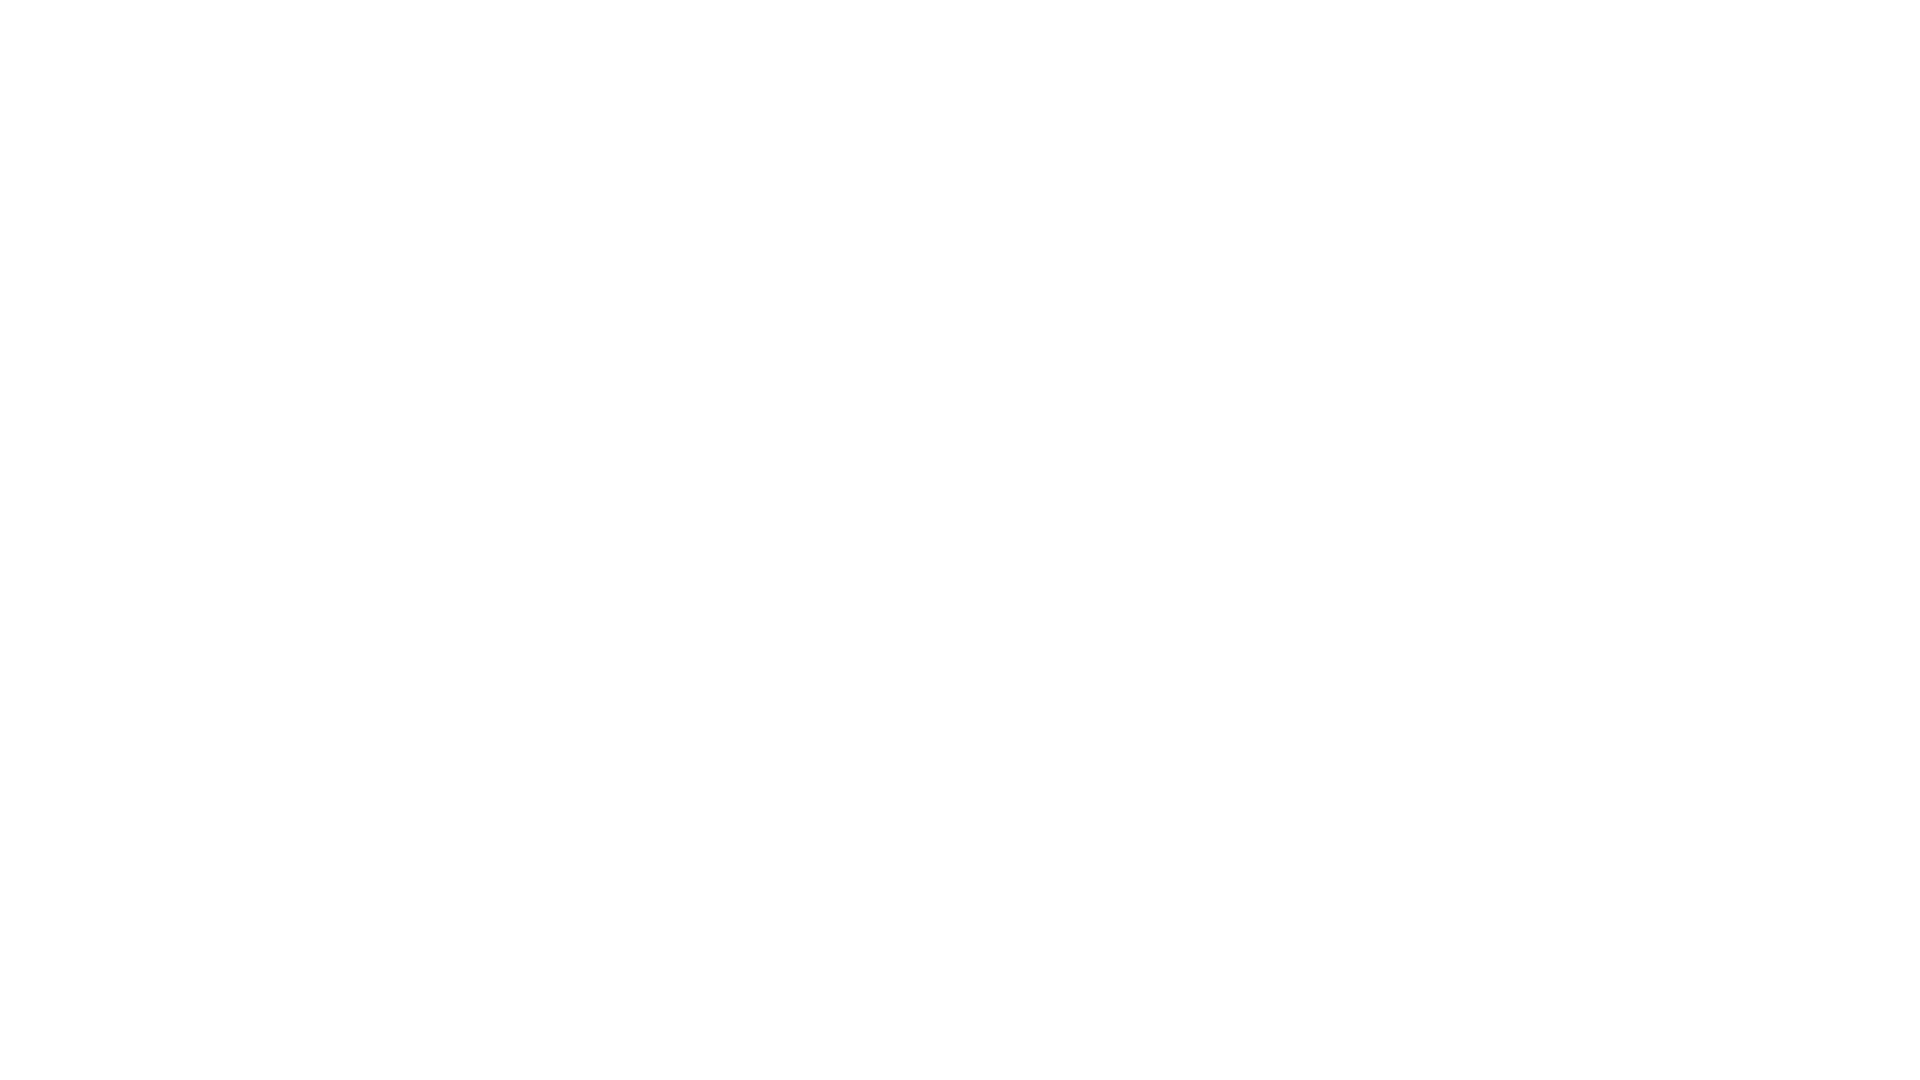

Scrolled down 250 pixels (iteration 6/10)
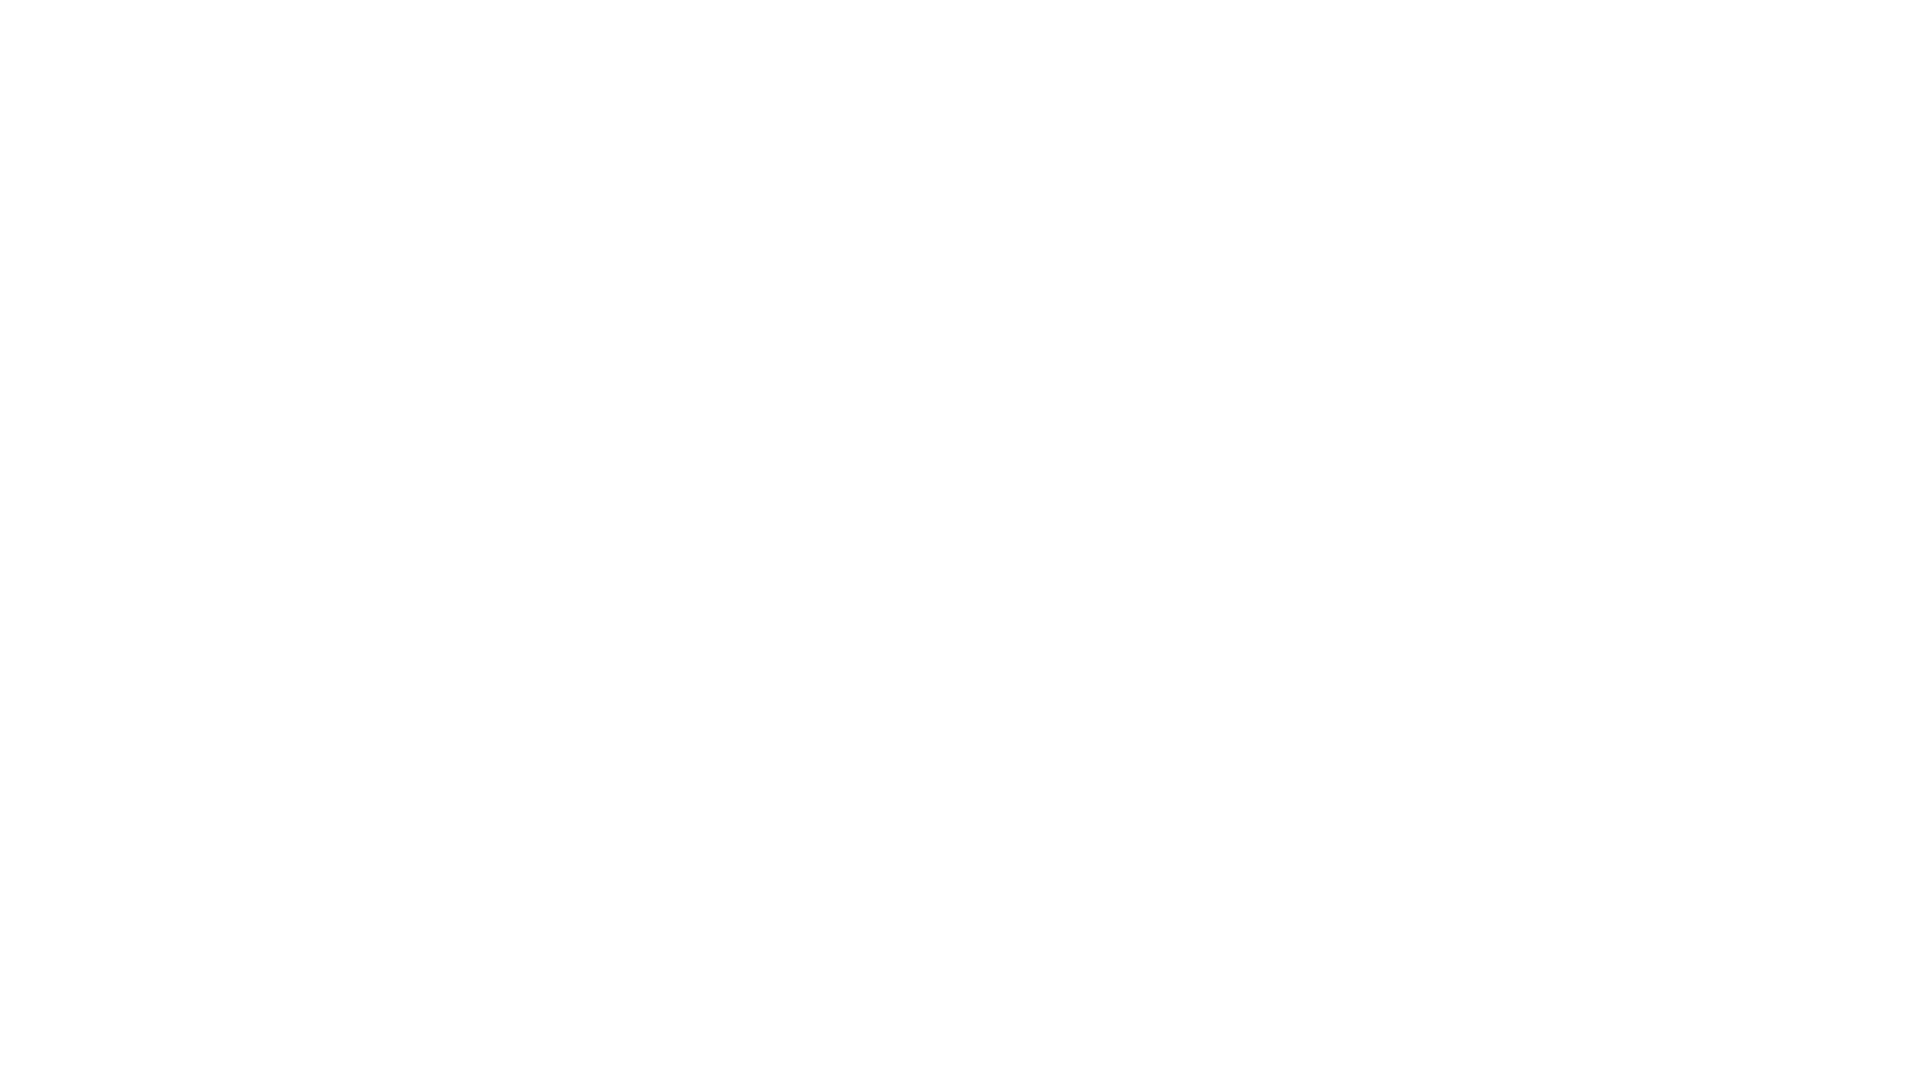

Waited 1 second for content to load after scroll (iteration 6/10)
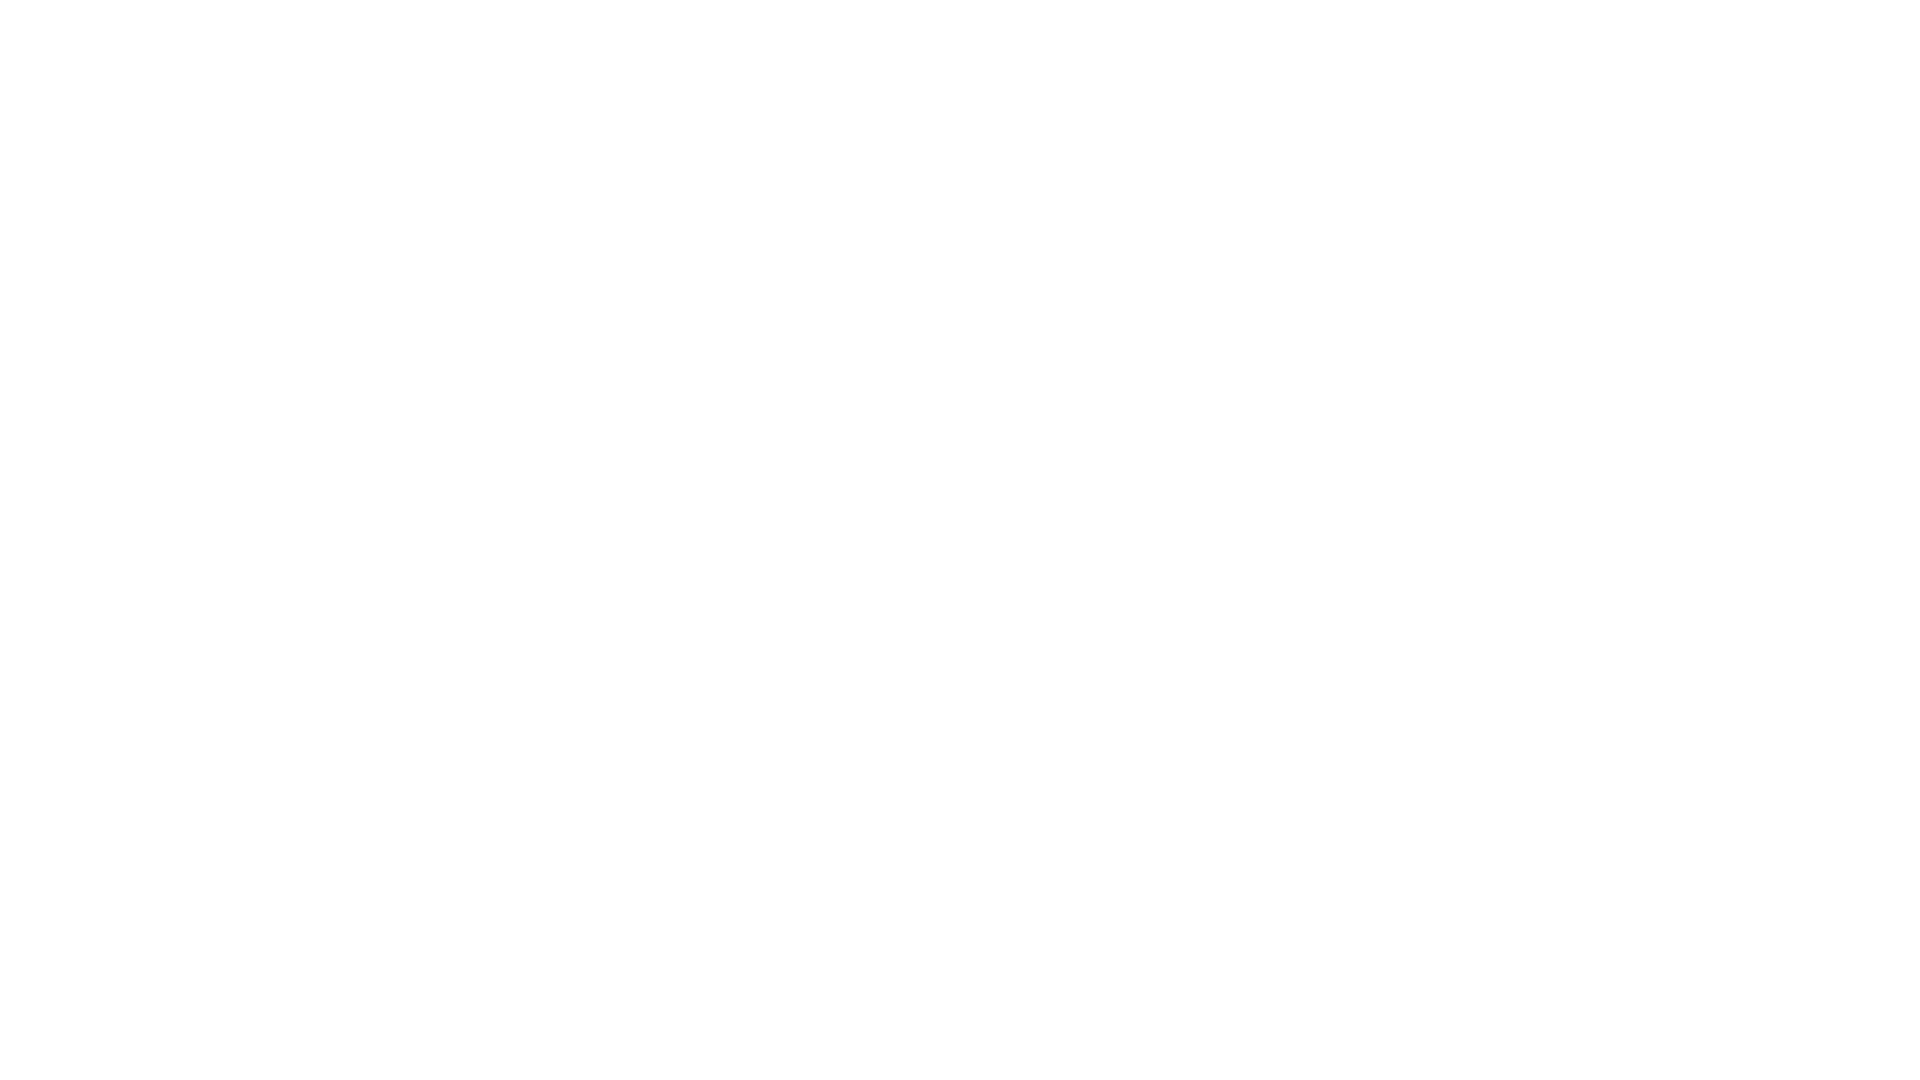

Scrolled down 250 pixels (iteration 7/10)
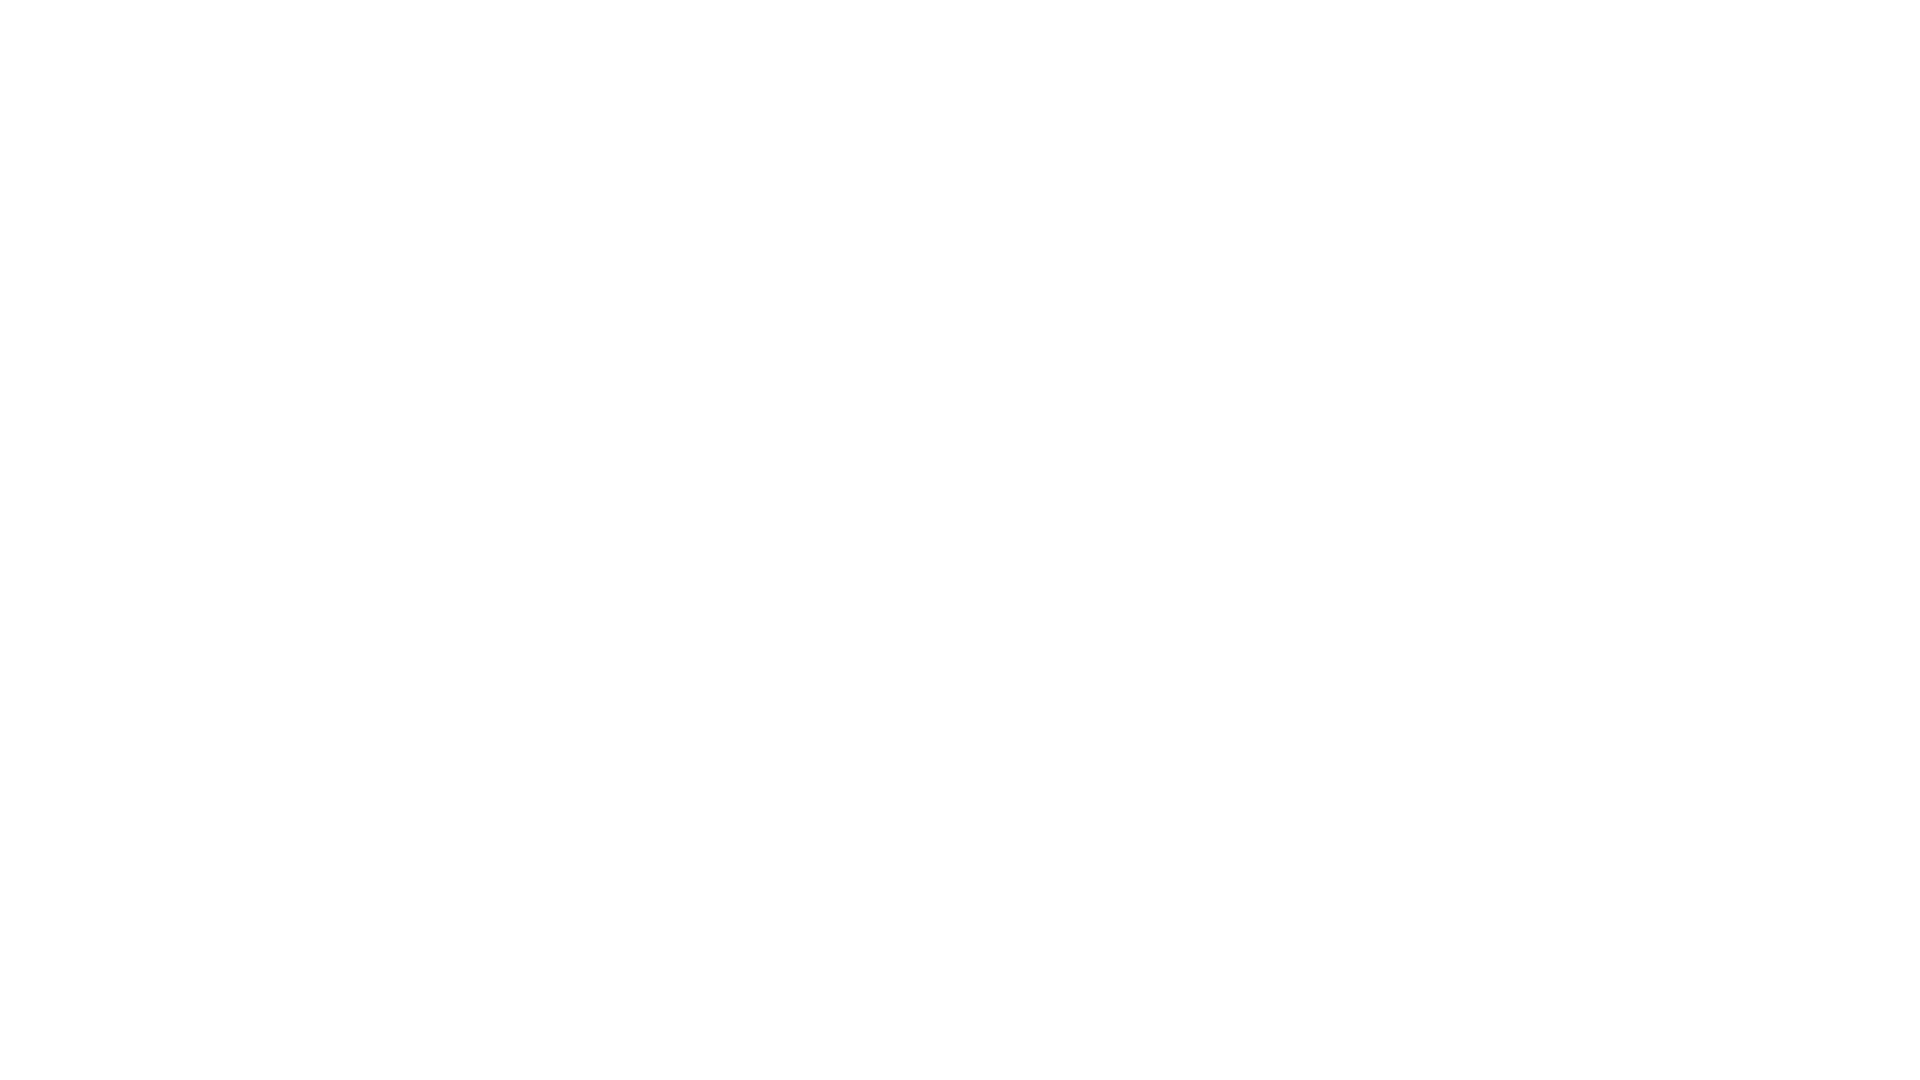

Waited 1 second for content to load after scroll (iteration 7/10)
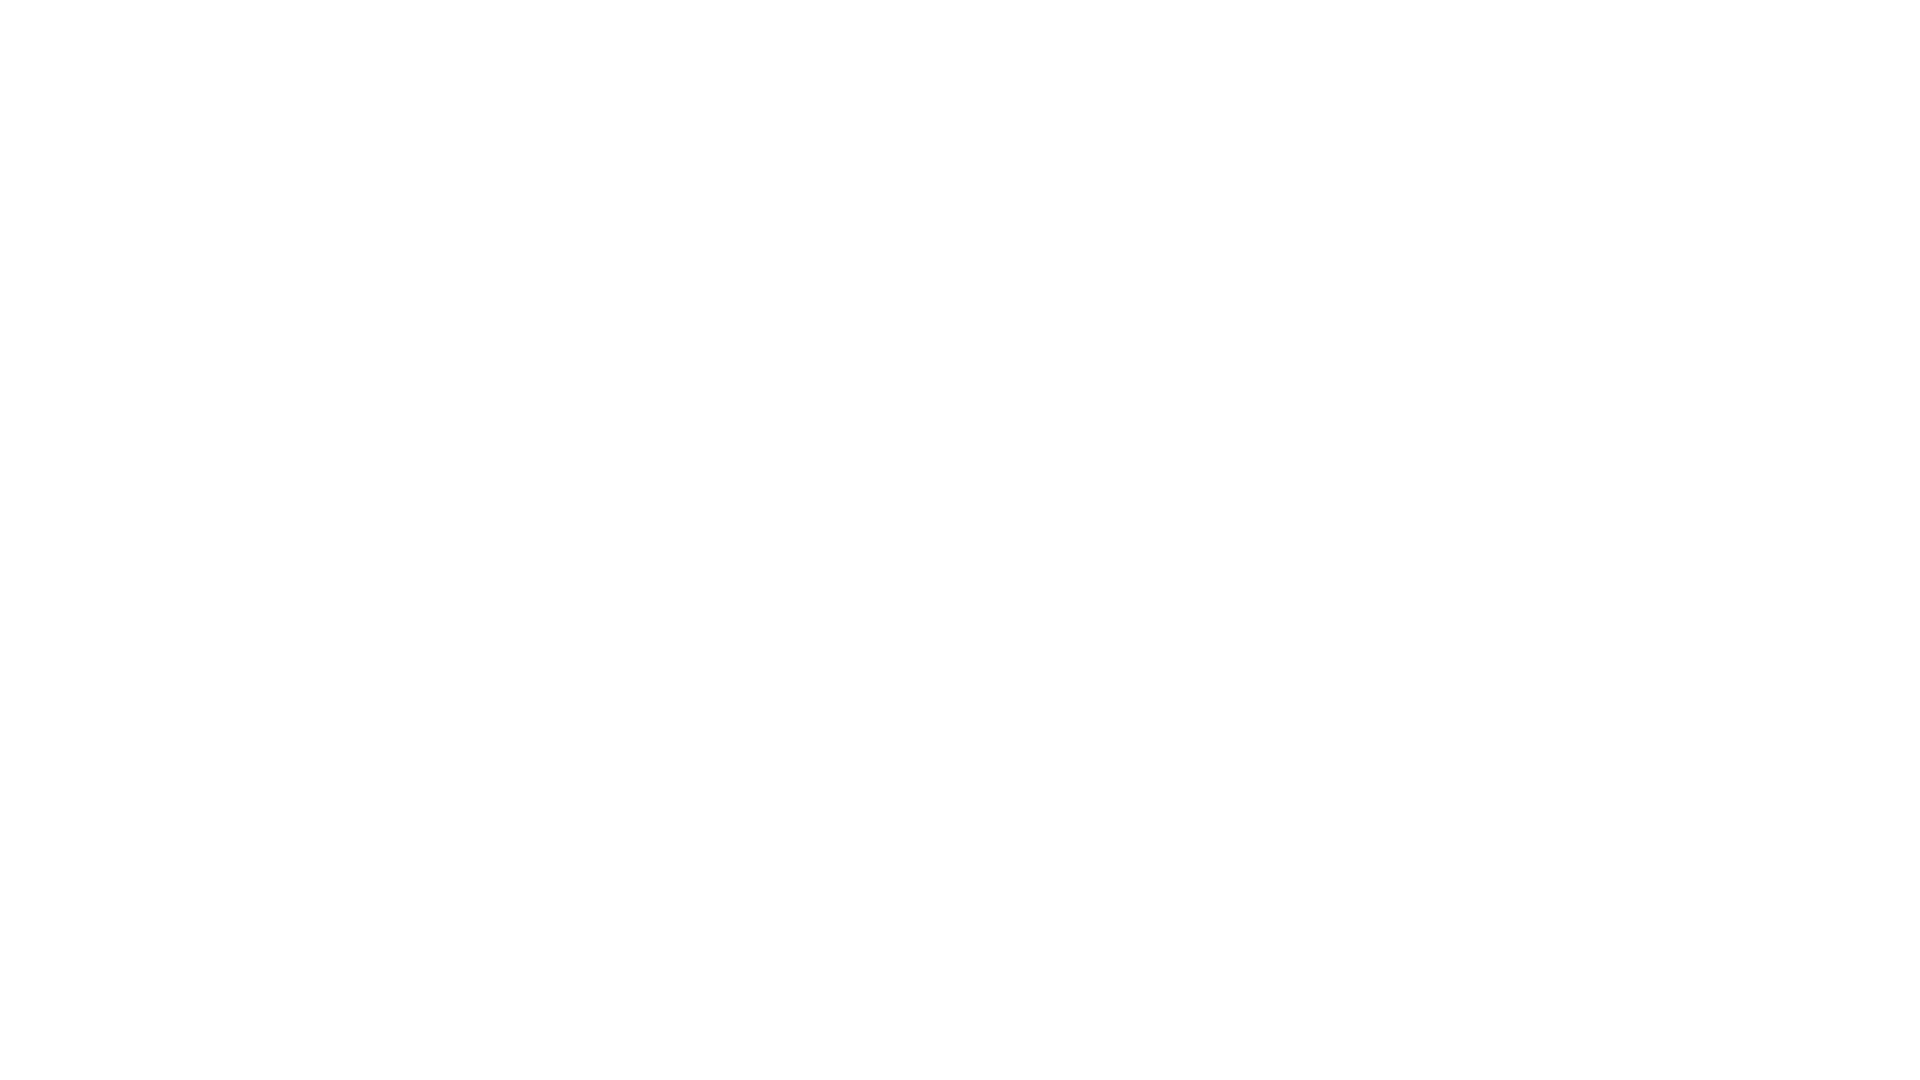

Scrolled down 250 pixels (iteration 8/10)
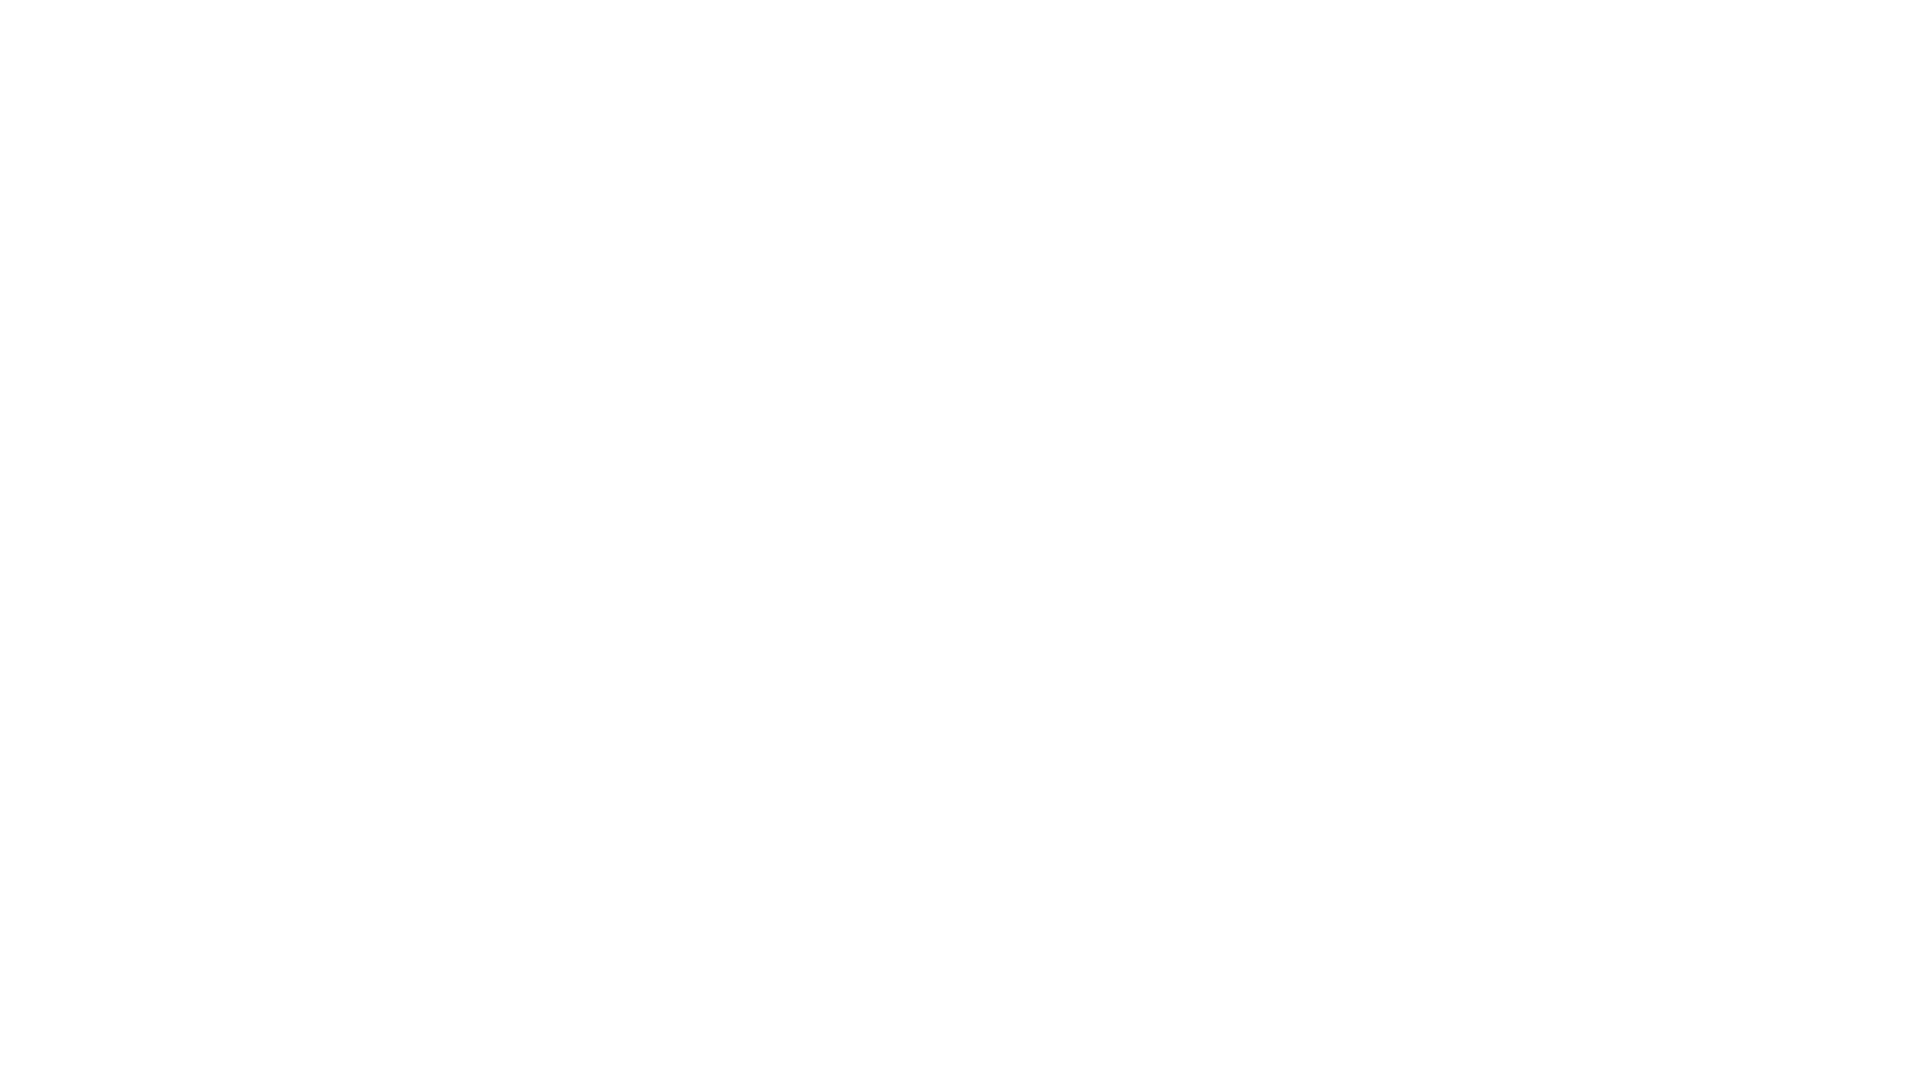

Waited 1 second for content to load after scroll (iteration 8/10)
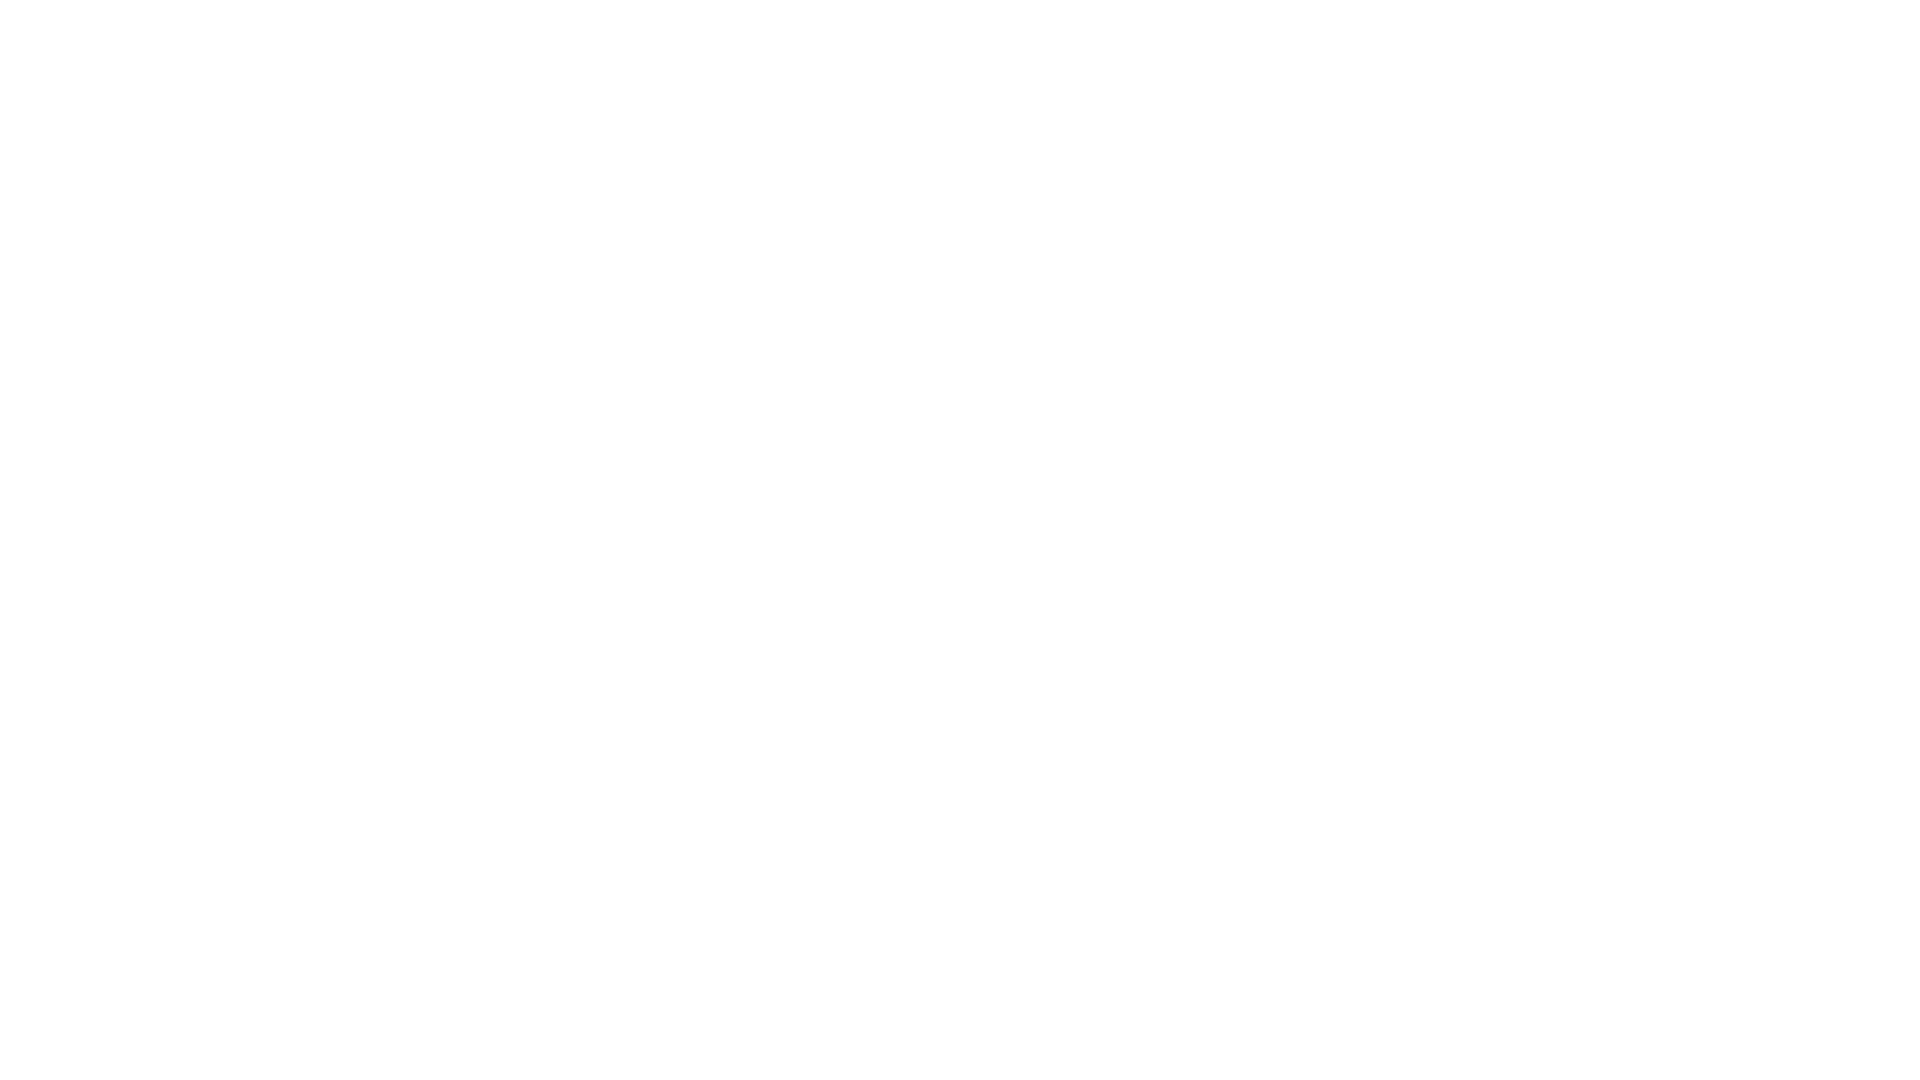

Scrolled down 250 pixels (iteration 9/10)
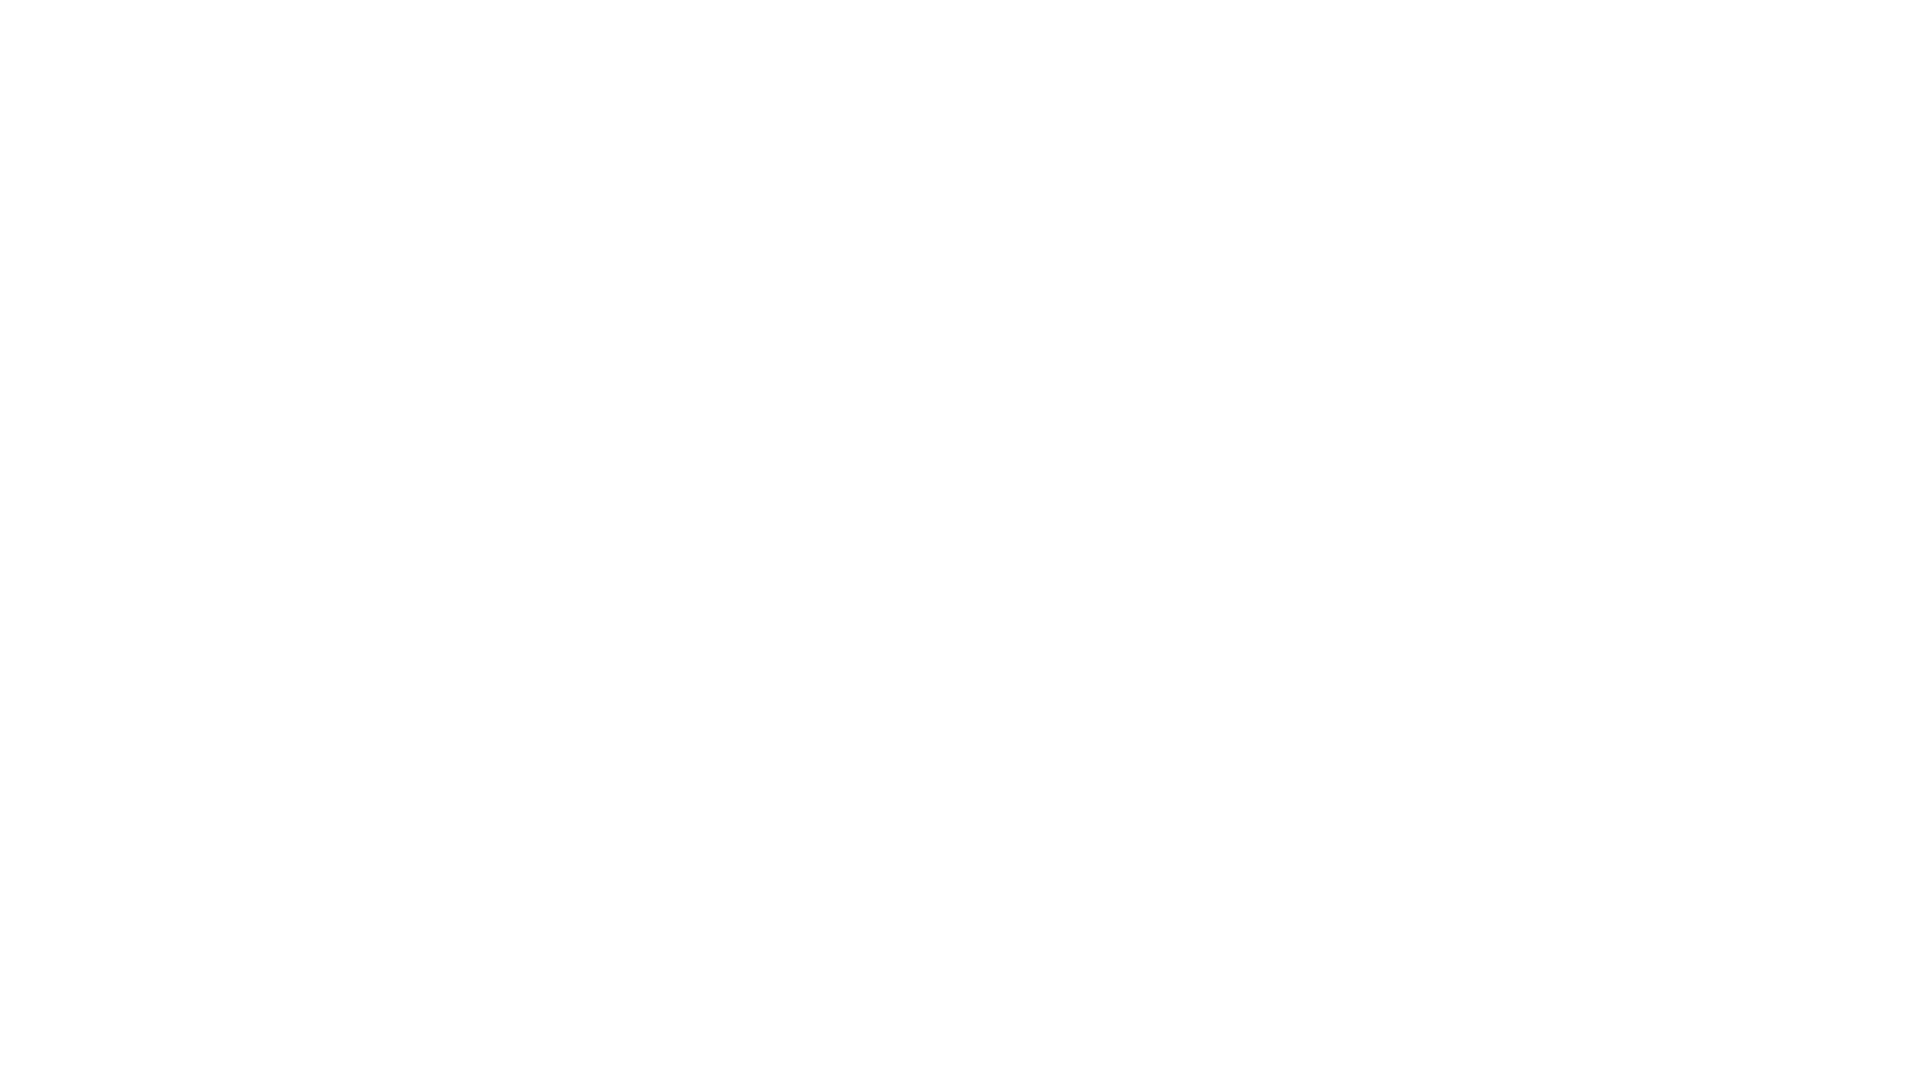

Waited 1 second for content to load after scroll (iteration 9/10)
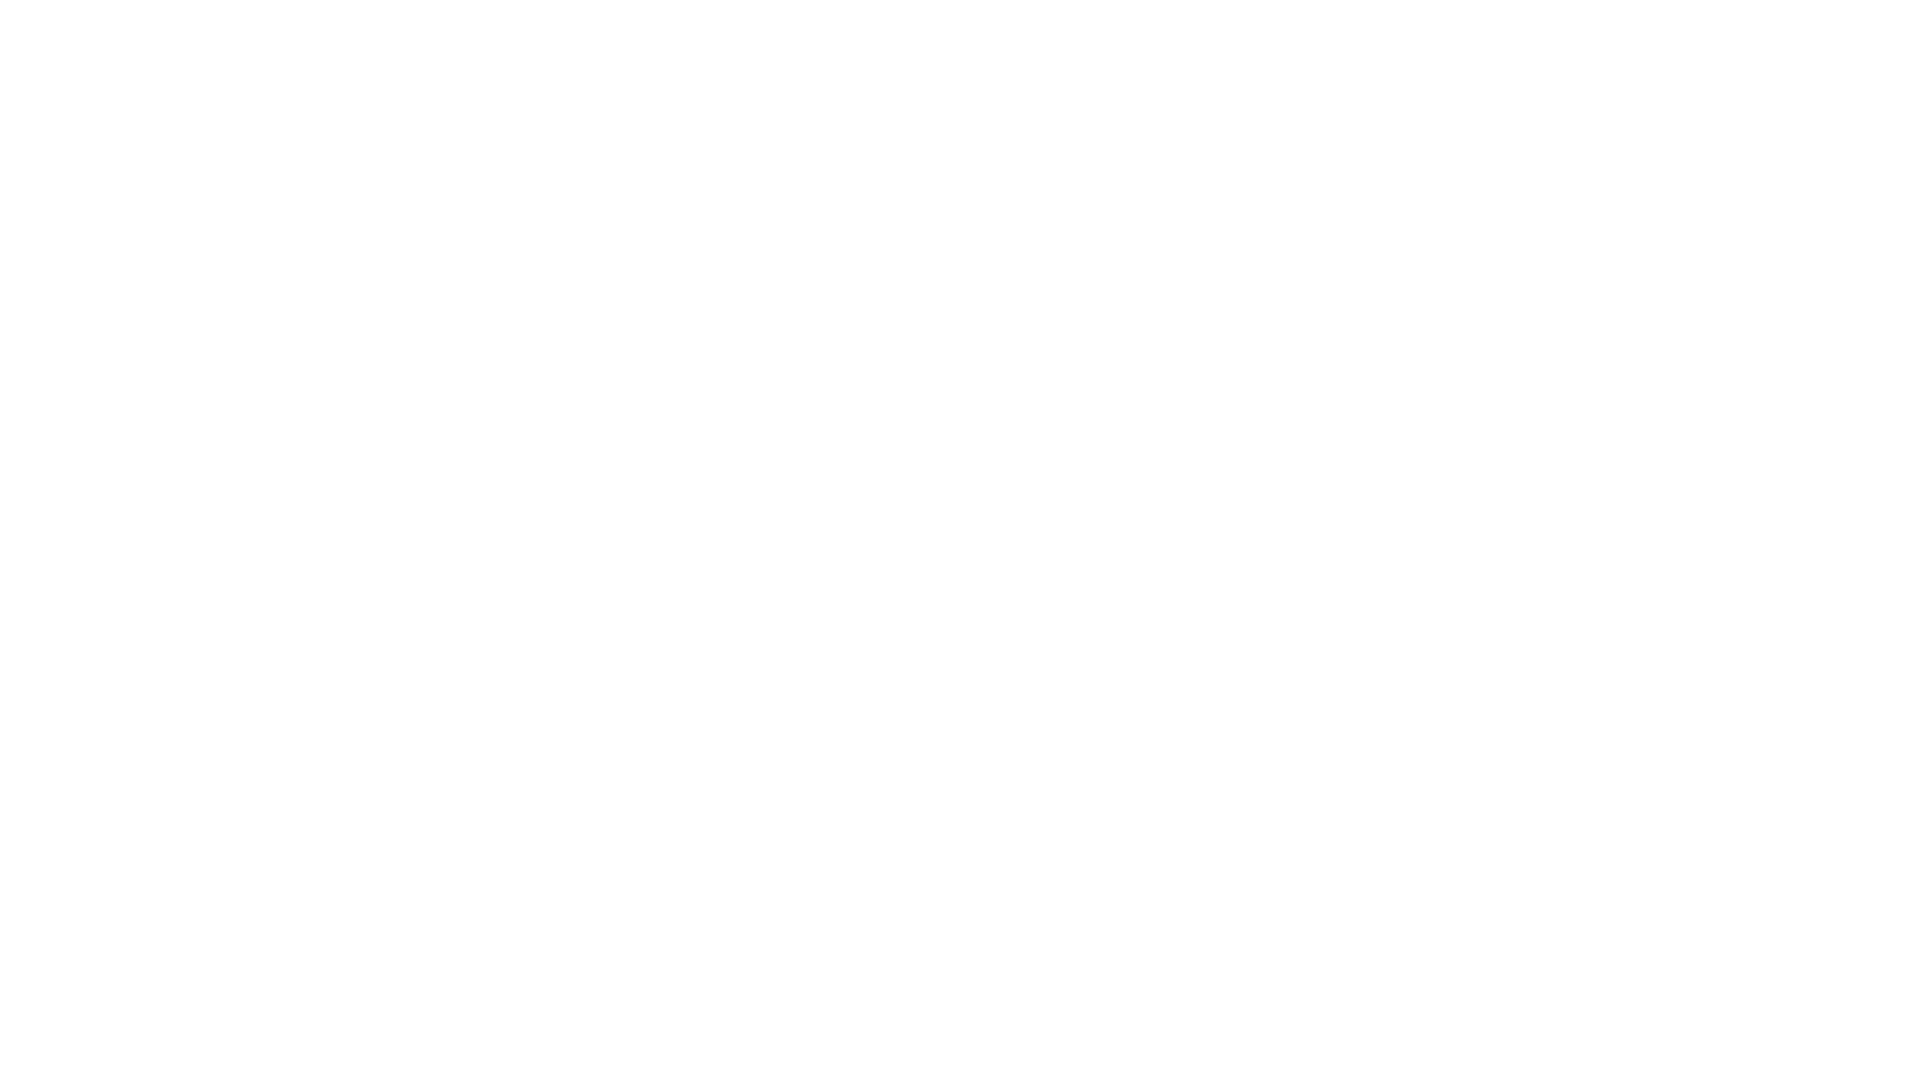

Scrolled down 250 pixels (iteration 10/10)
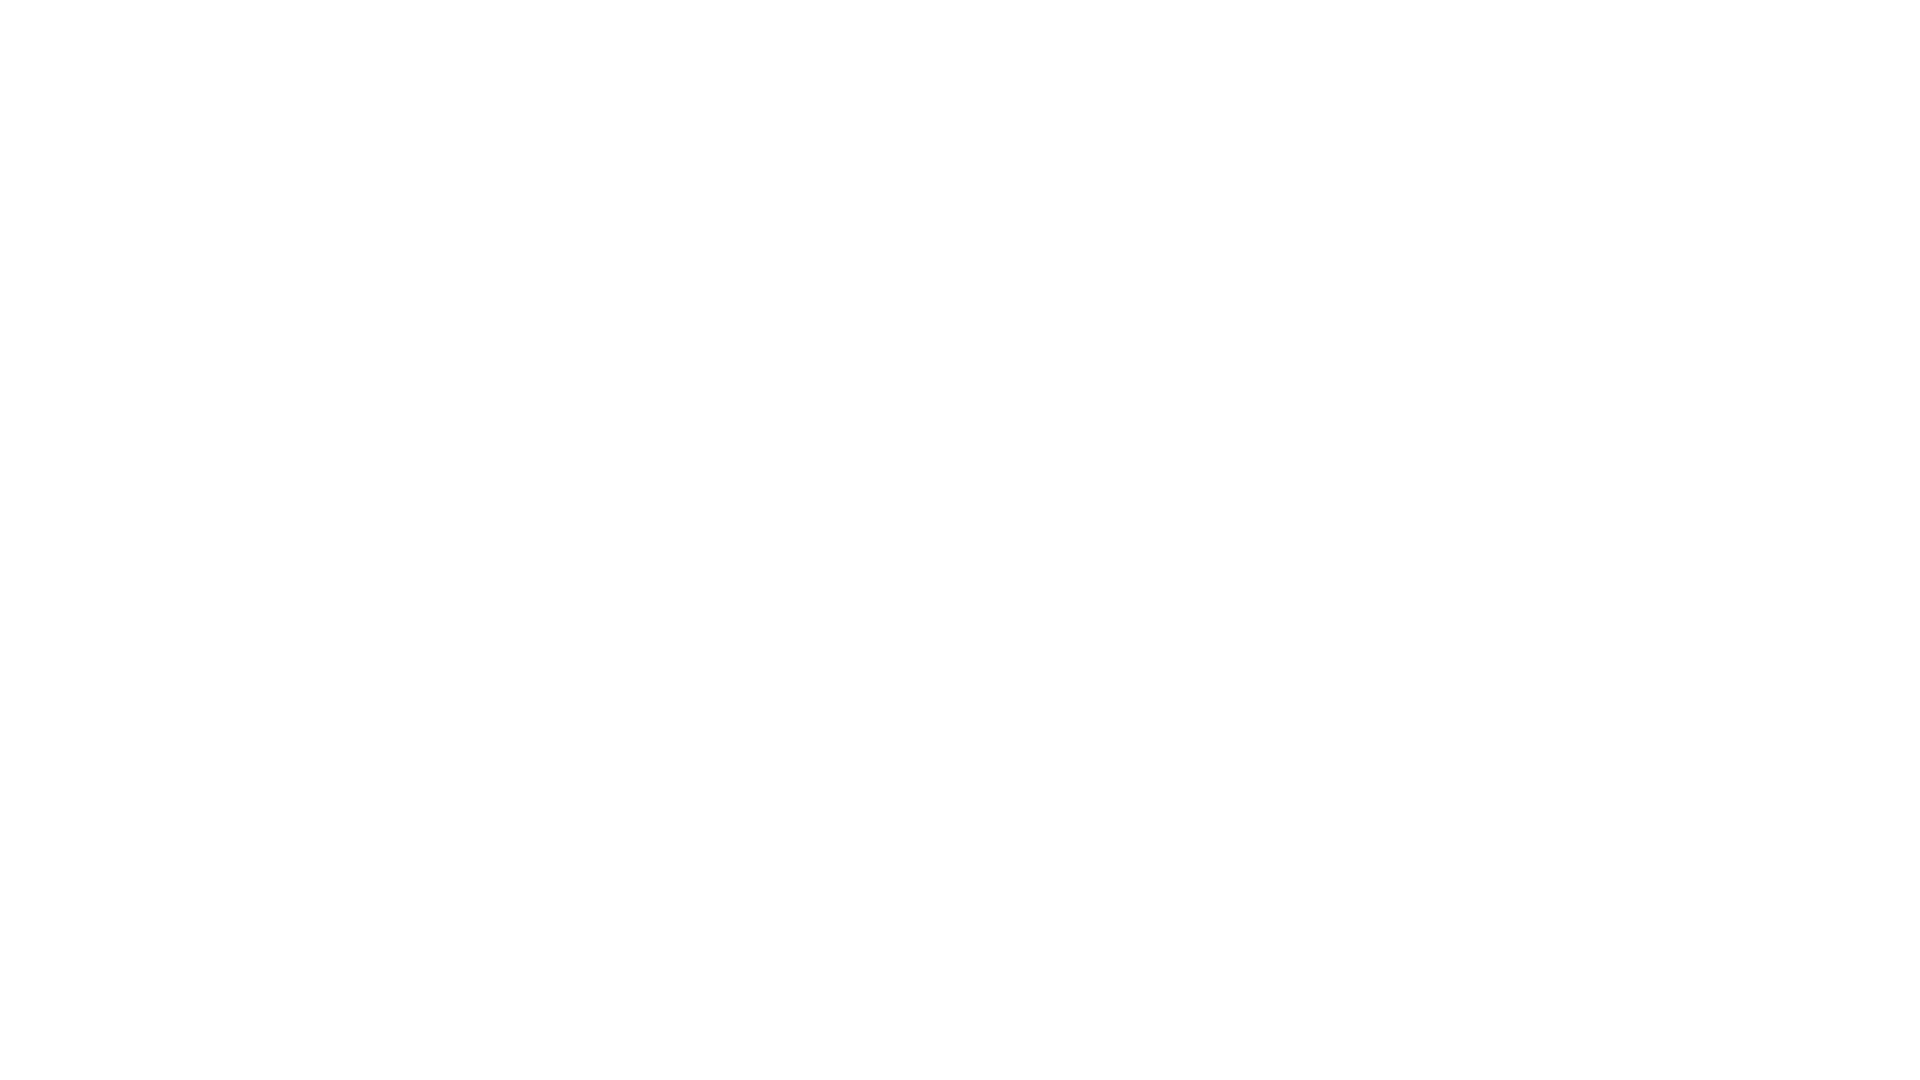

Waited 1 second for content to load after scroll (iteration 10/10)
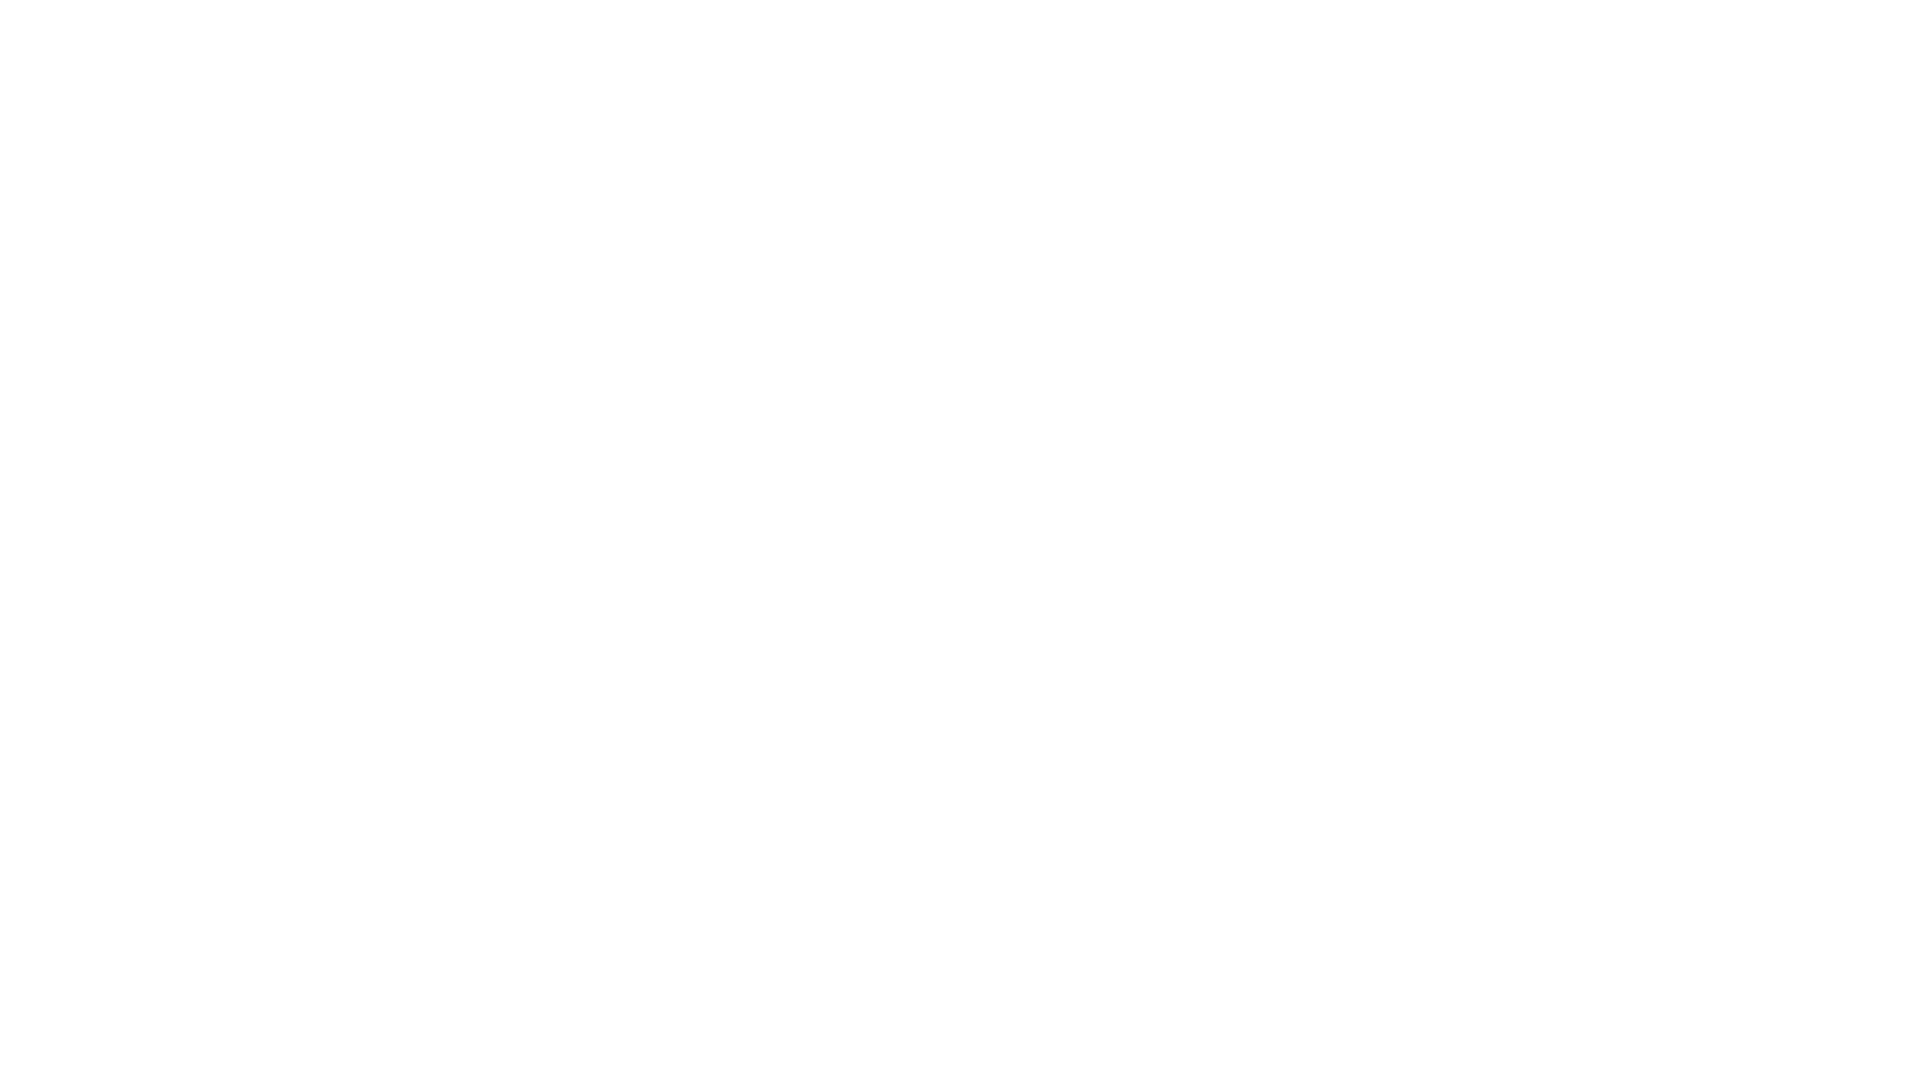

Waited 1 second for final content to load
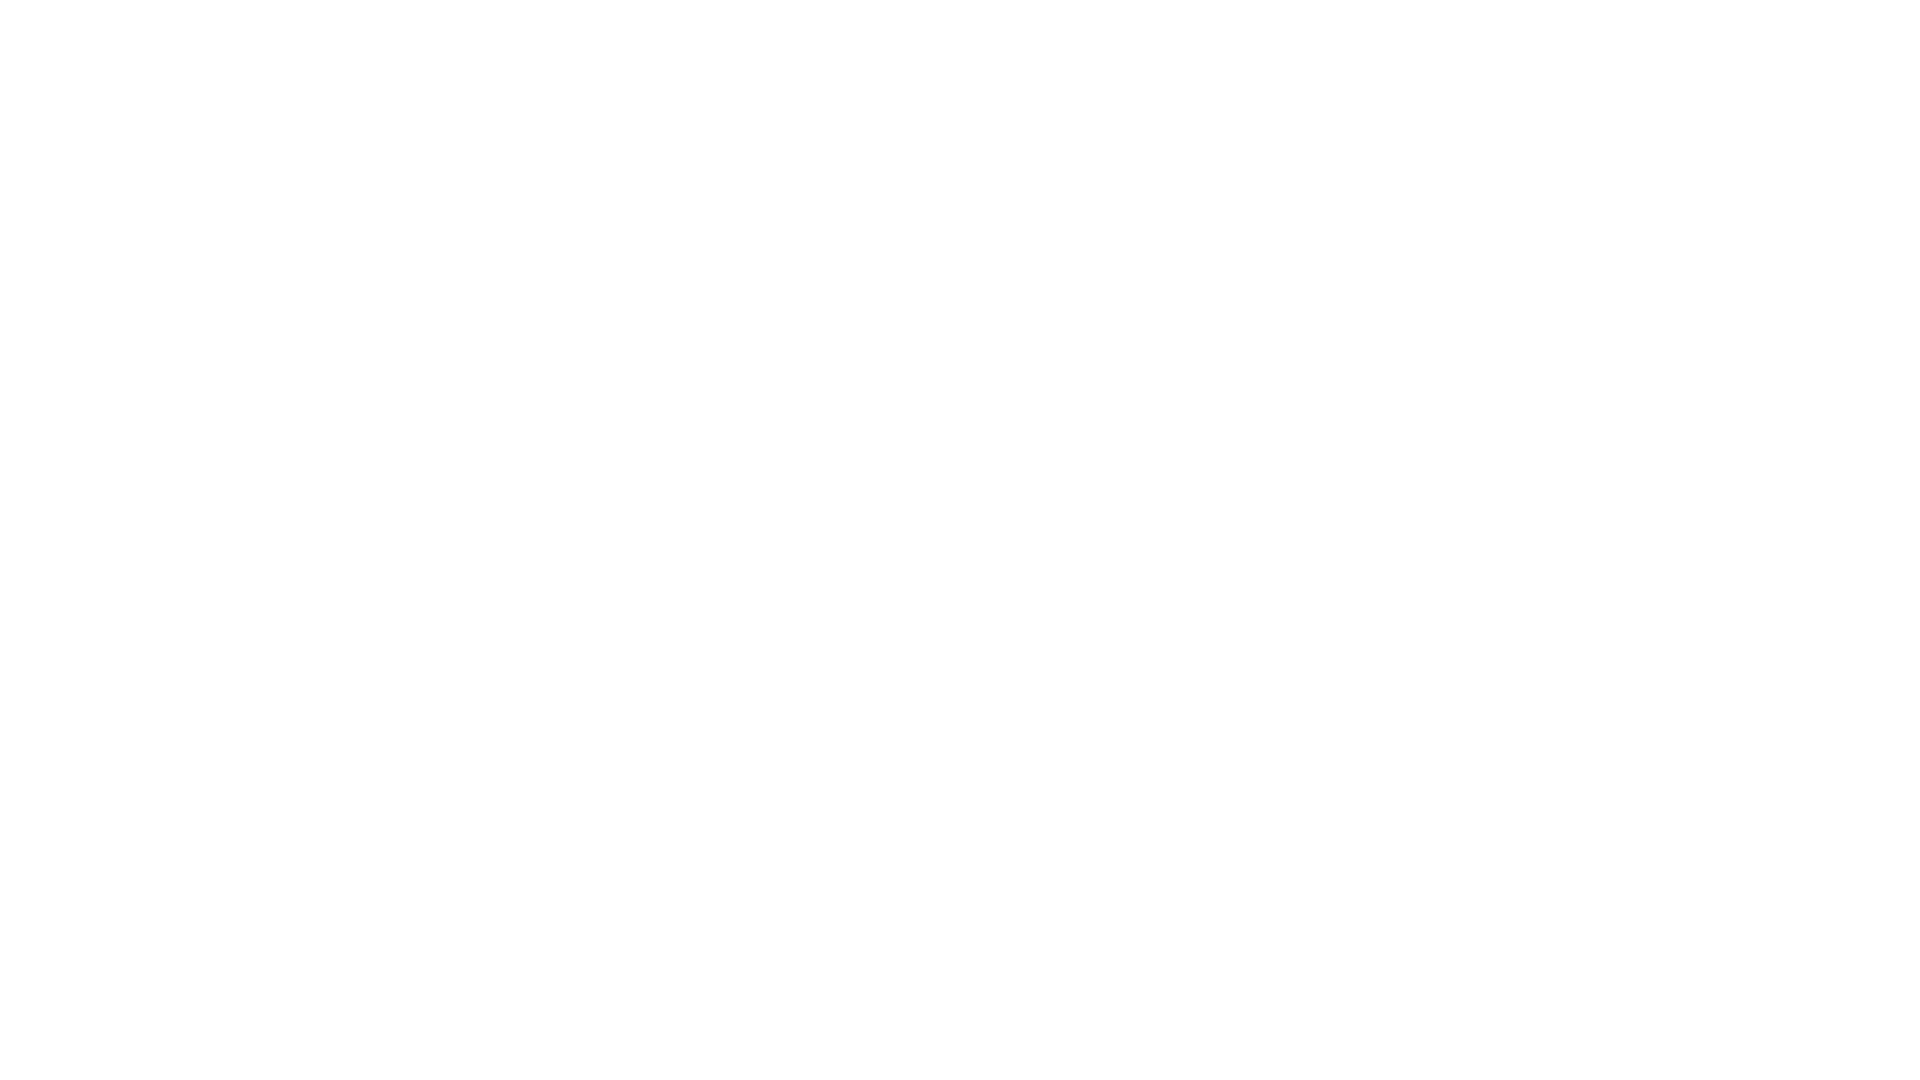

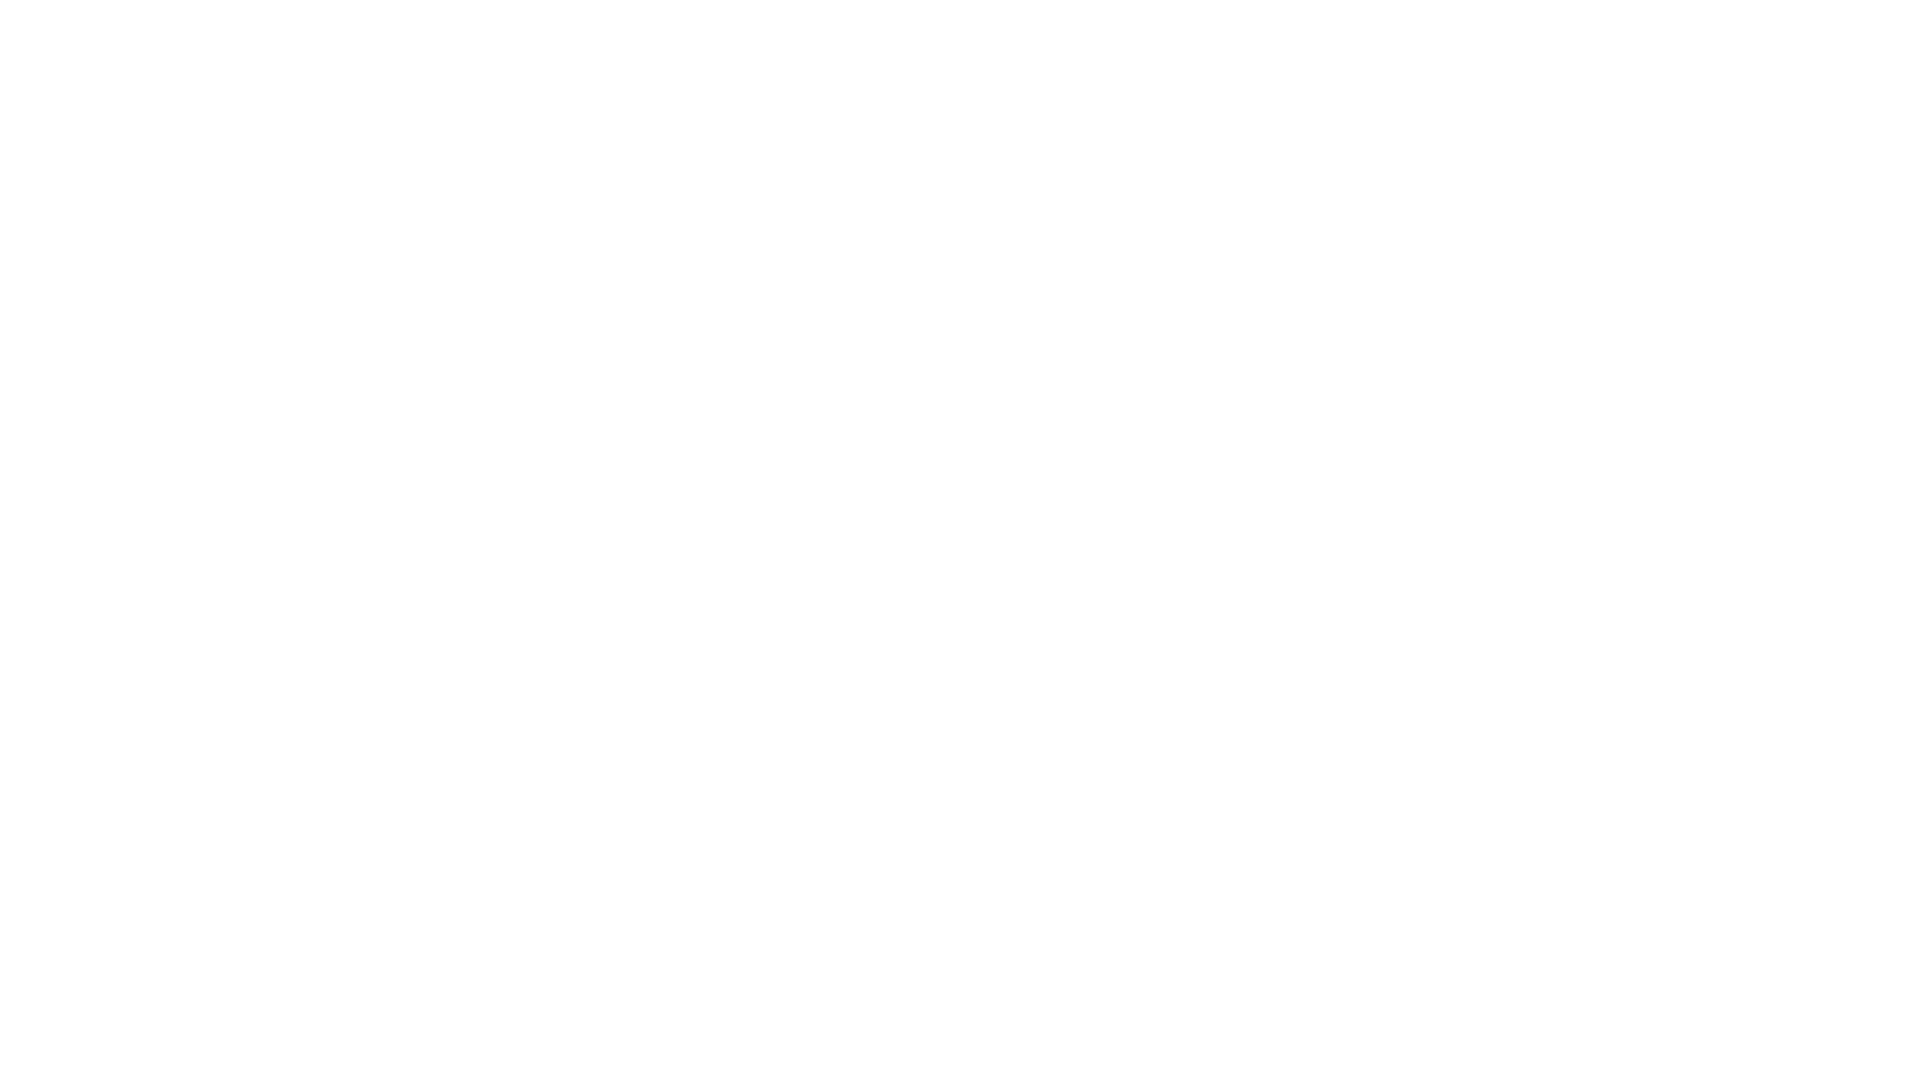